Tests vertical scrolling functionality by scrolling down and up on the JioMart website using JavaScript executor

Starting URL: https://www.jiomart.com/

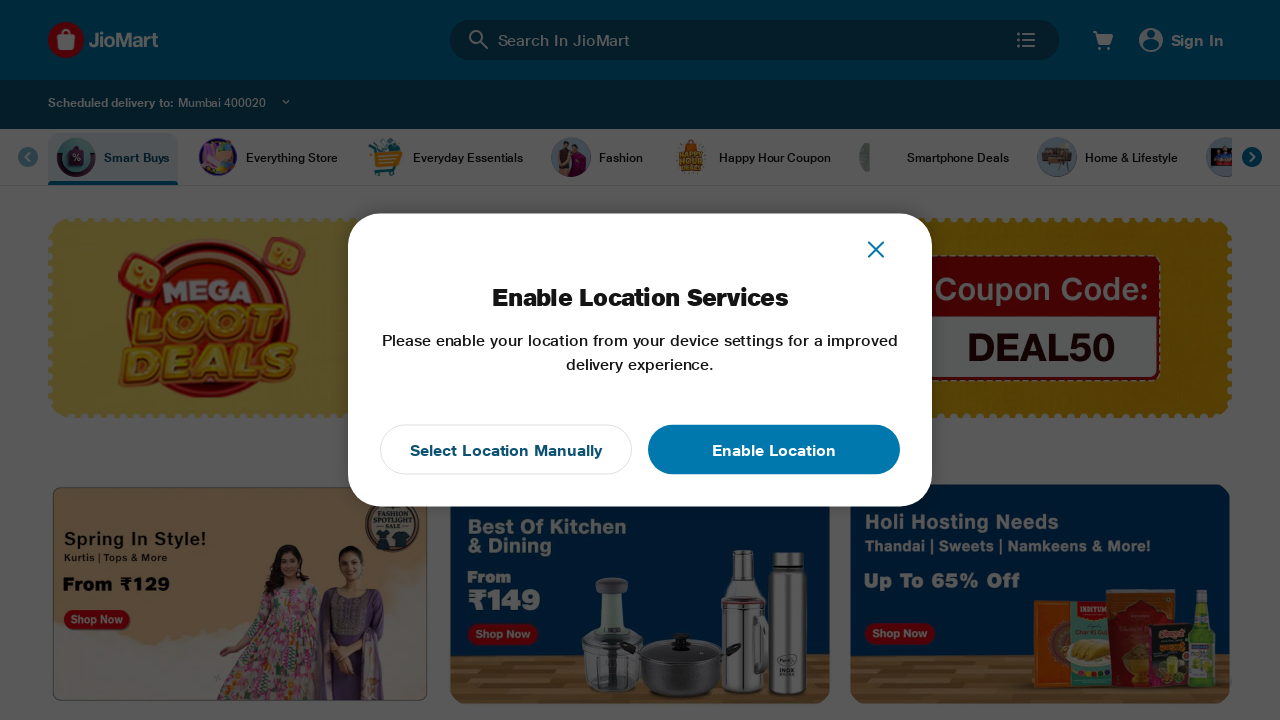

Scrolled down by 100 pixels
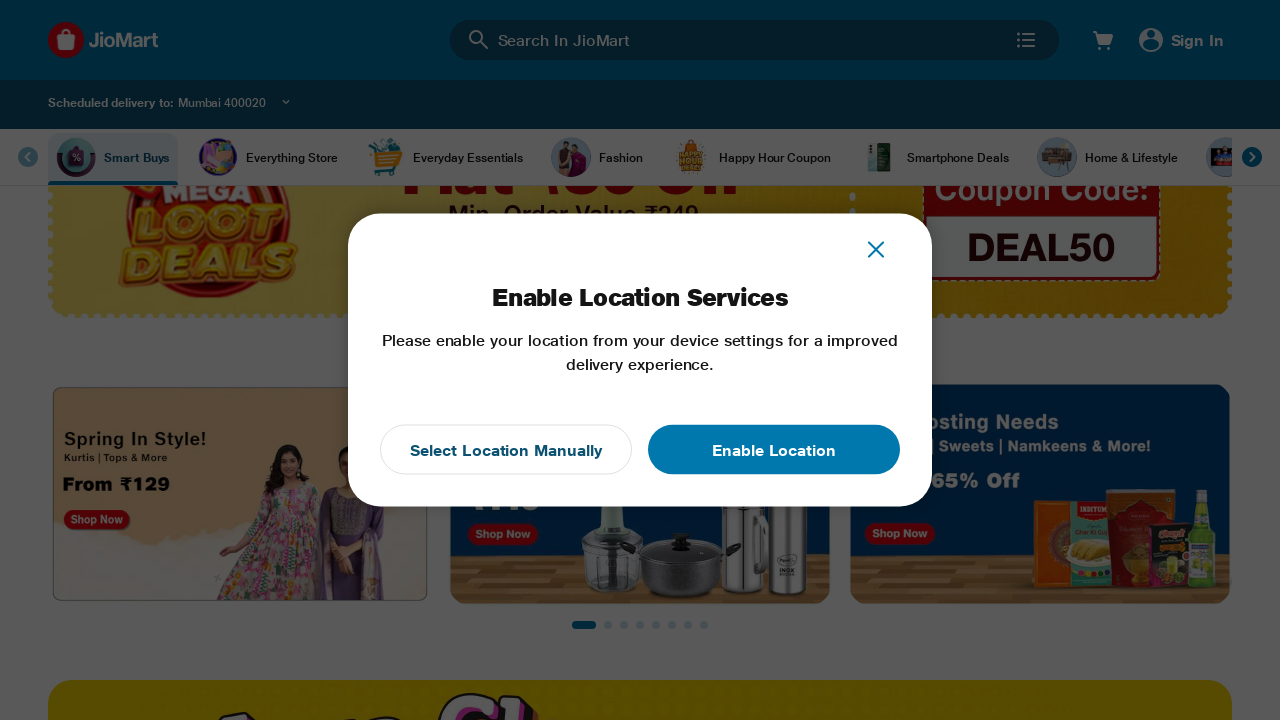

Waited 4 seconds after scrolling down by 100 pixels
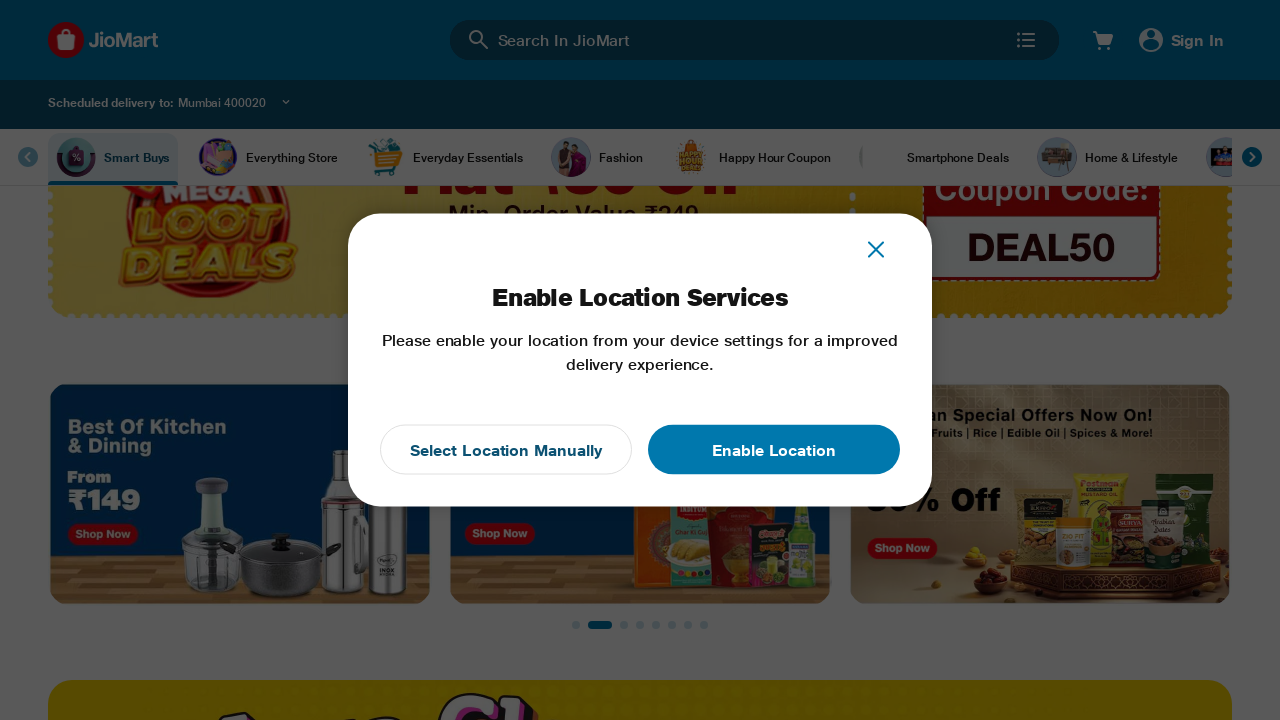

Scrolled down by 400 pixels
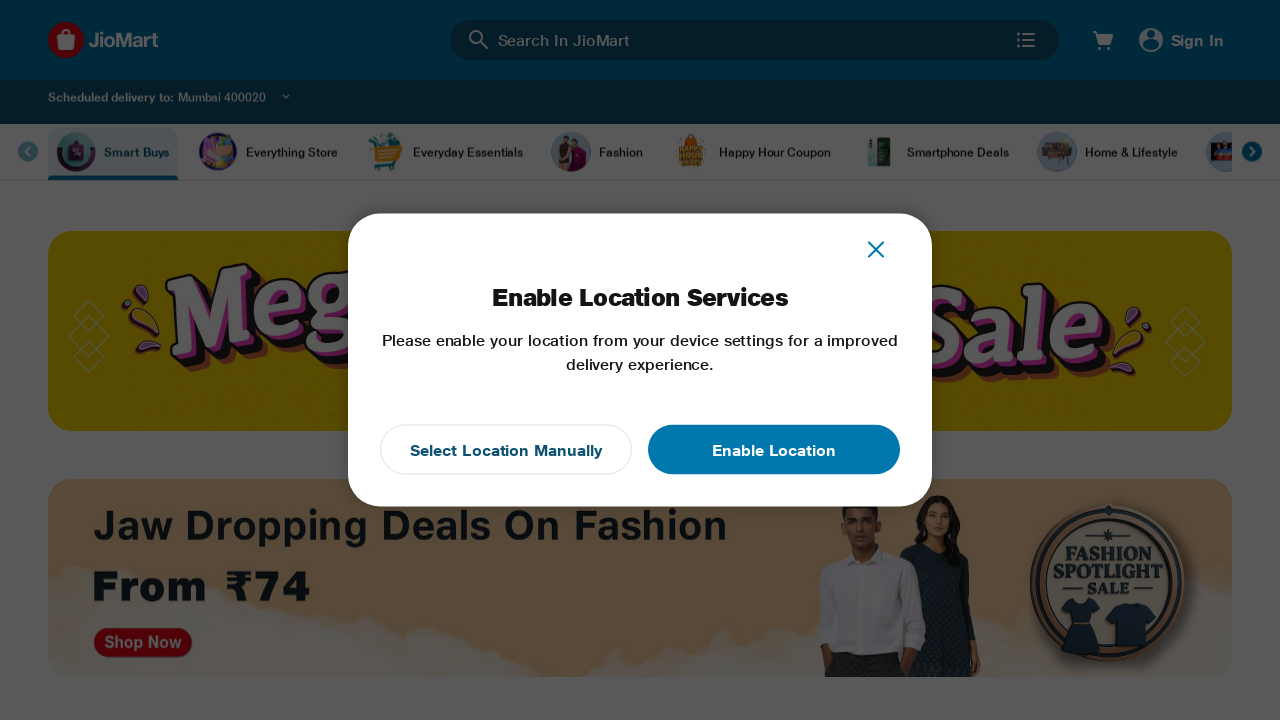

Waited 4 seconds after scrolling down by 400 pixels
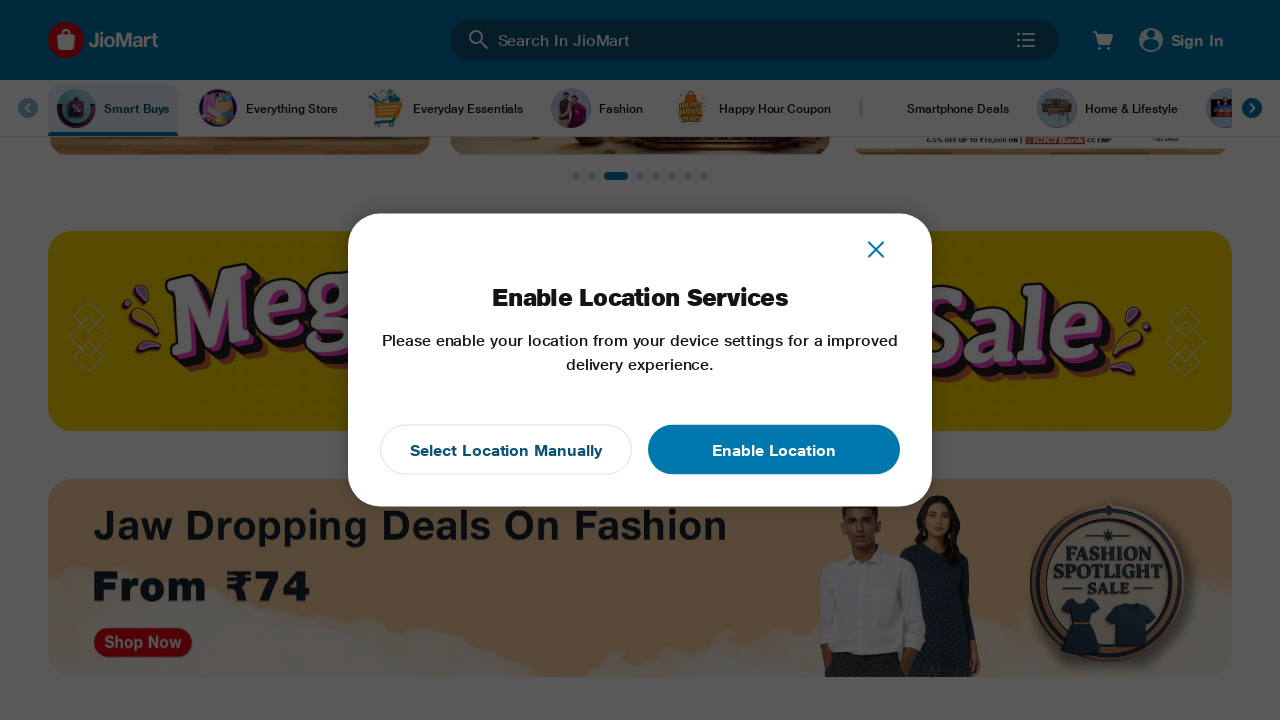

Scrolled down by 700 pixels
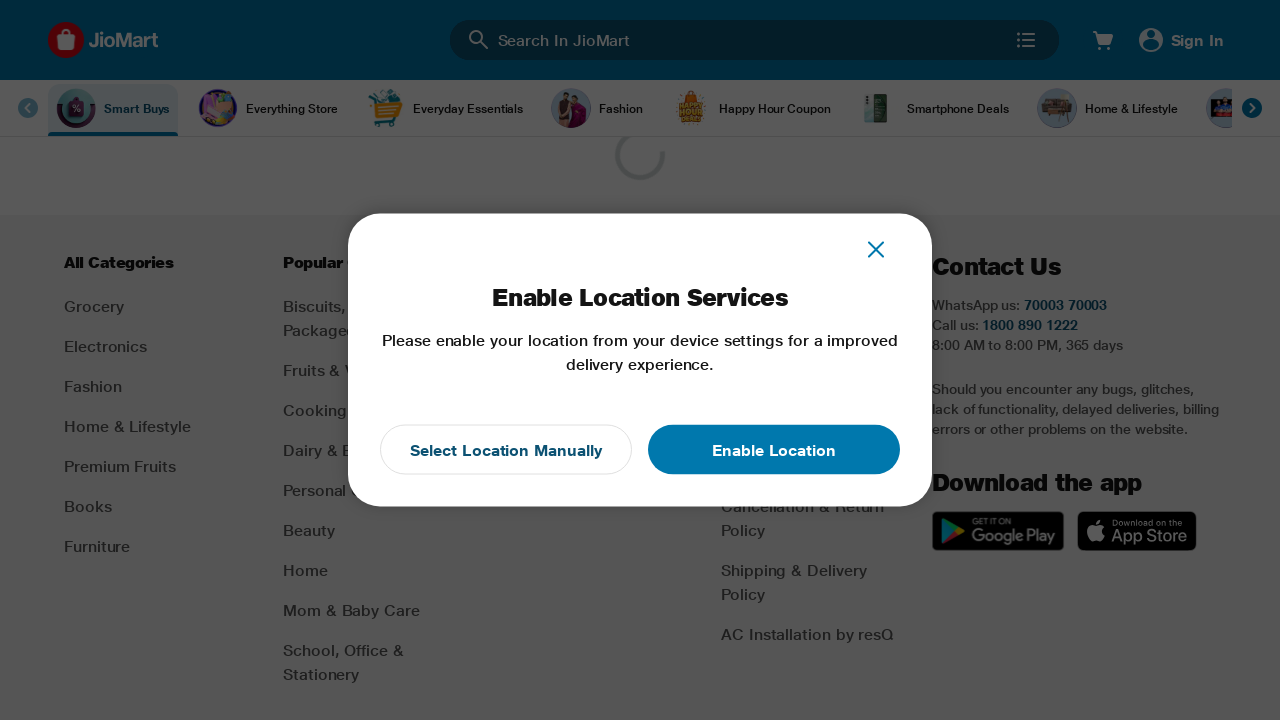

Waited 4 seconds after scrolling down by 700 pixels
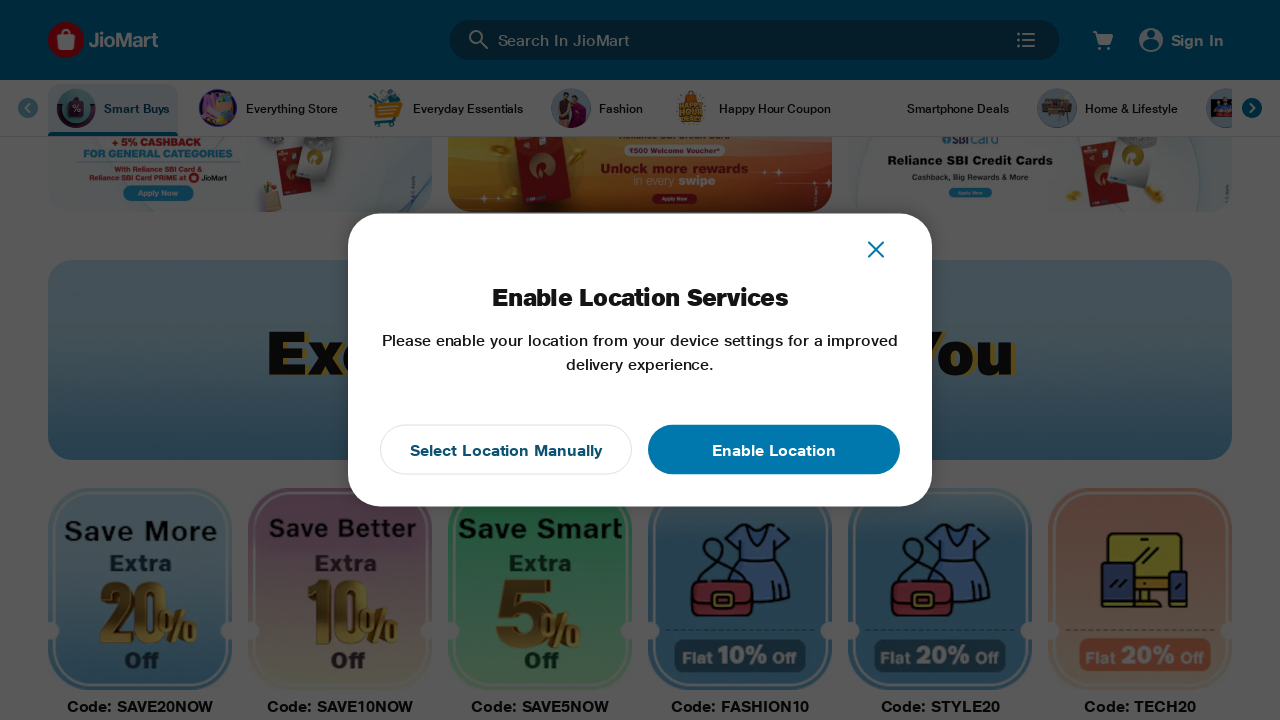

Scrolled down by 1000 pixels
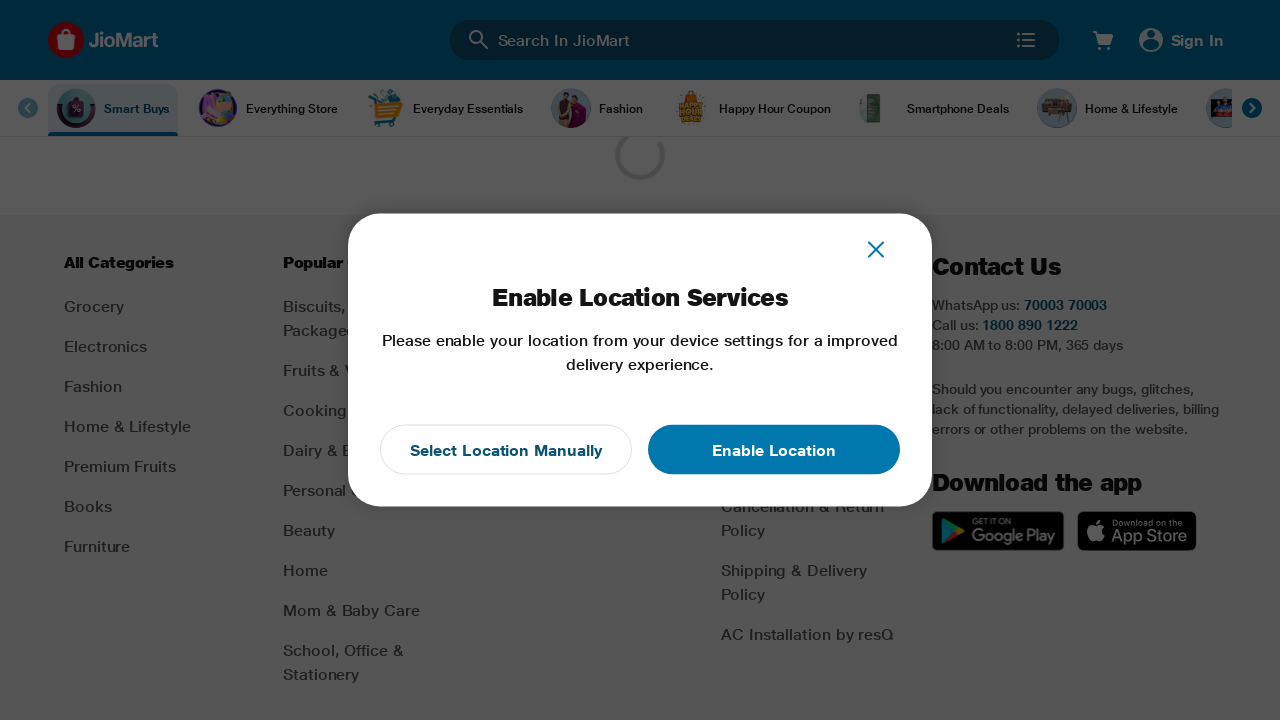

Waited 4 seconds after scrolling down by 1000 pixels
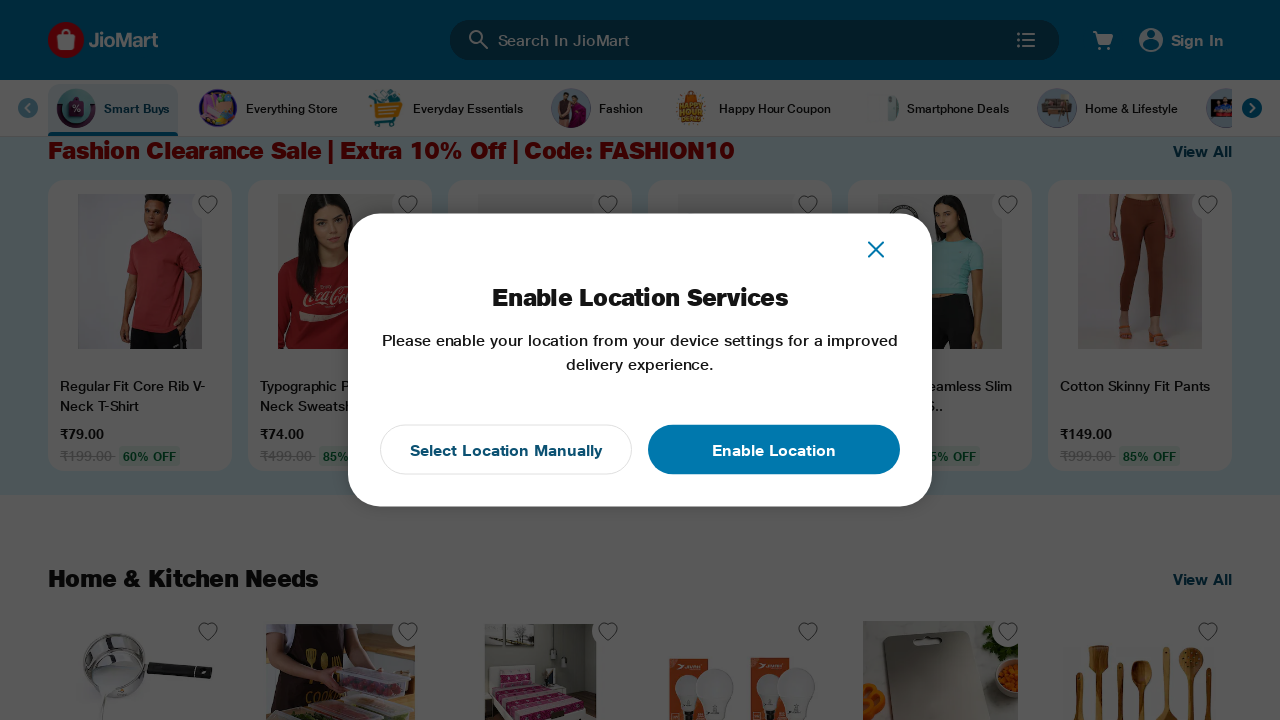

Scrolled down by 1300 pixels
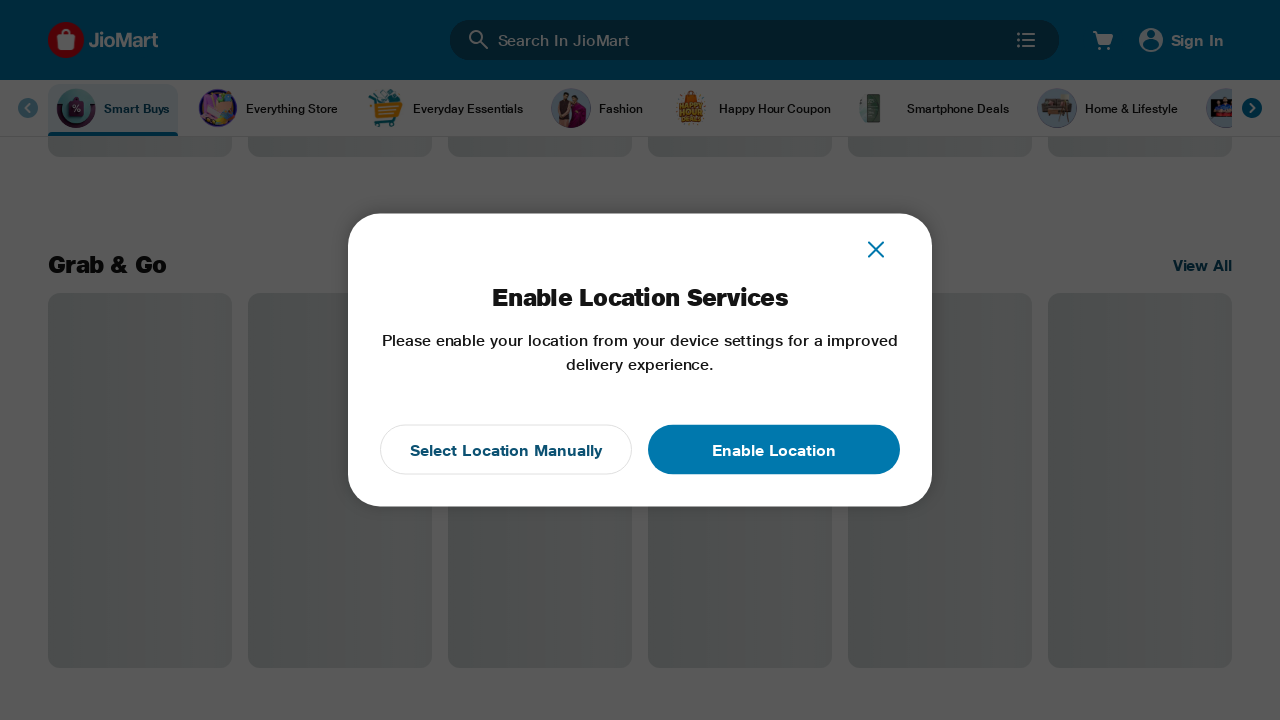

Waited 4 seconds after scrolling down by 1300 pixels
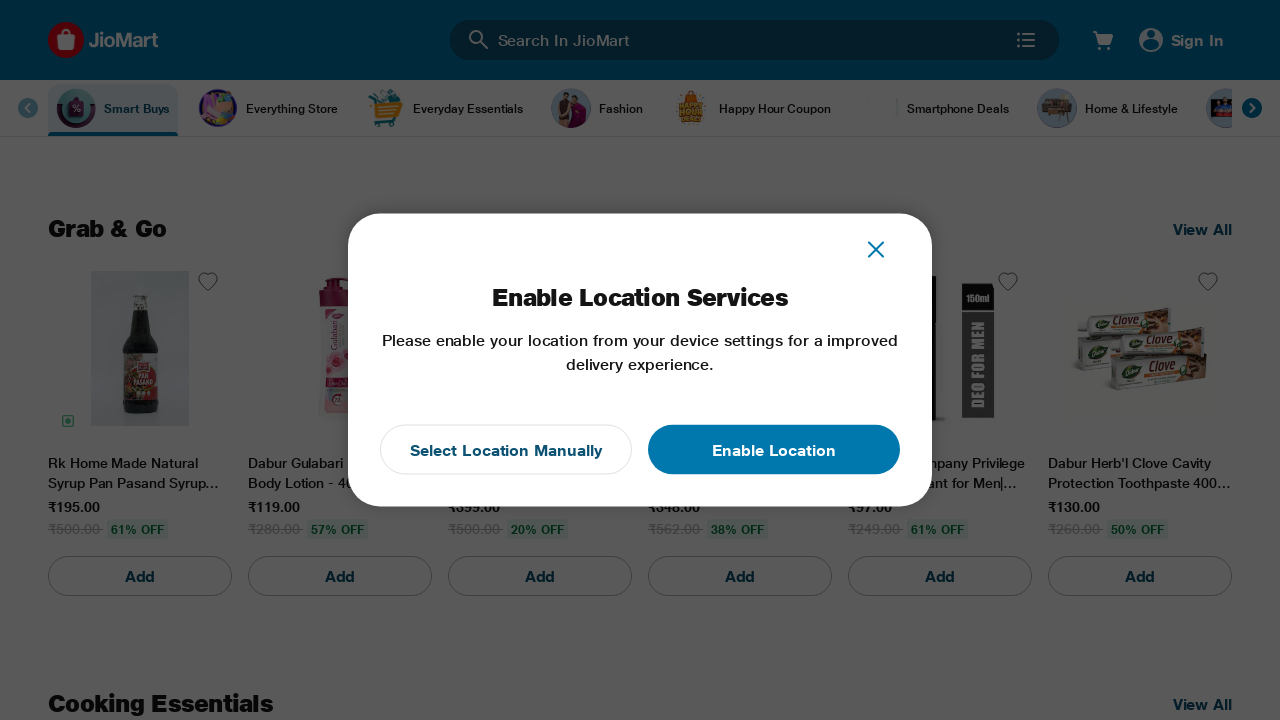

Scrolled down by 1600 pixels
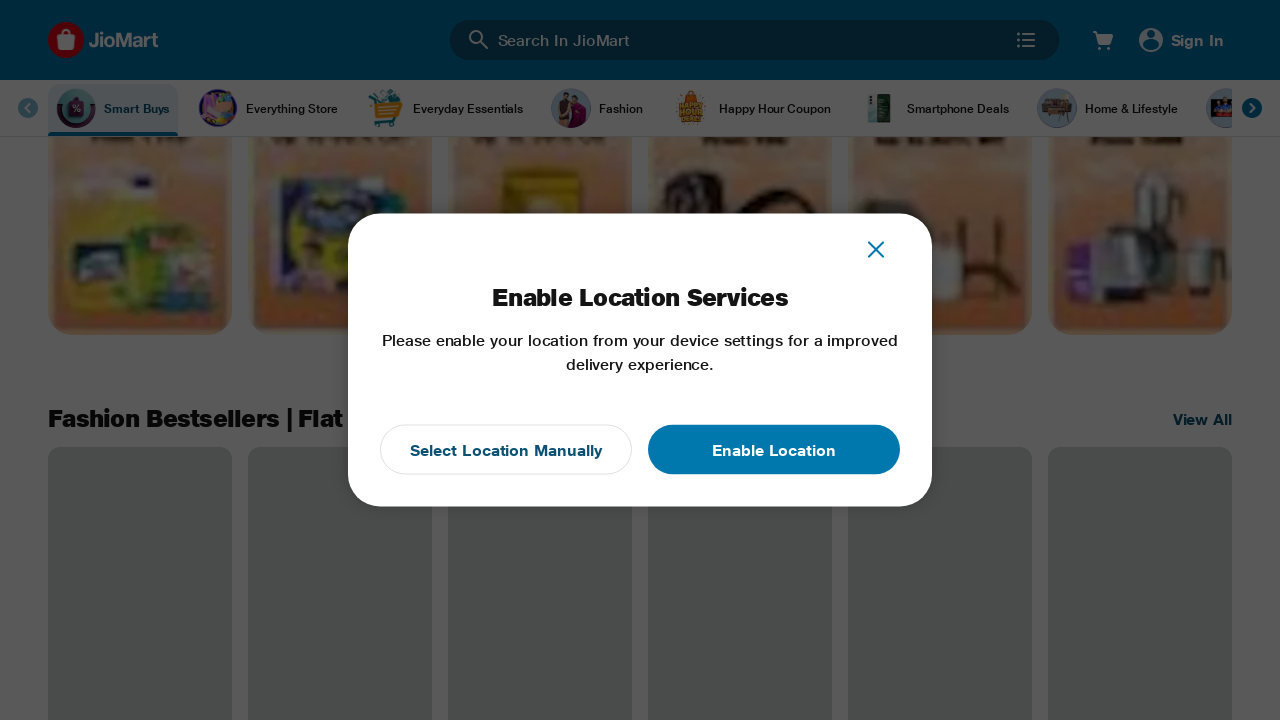

Waited 4 seconds after scrolling down by 1600 pixels
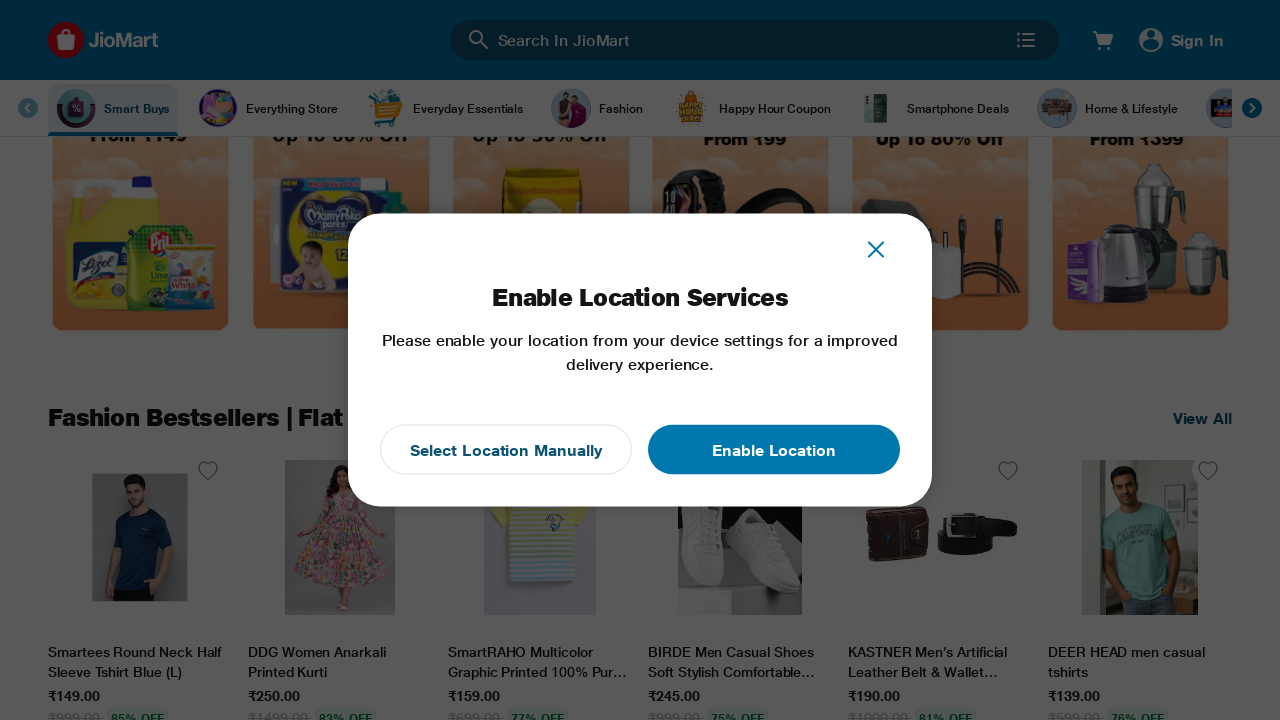

Scrolled down by 1900 pixels
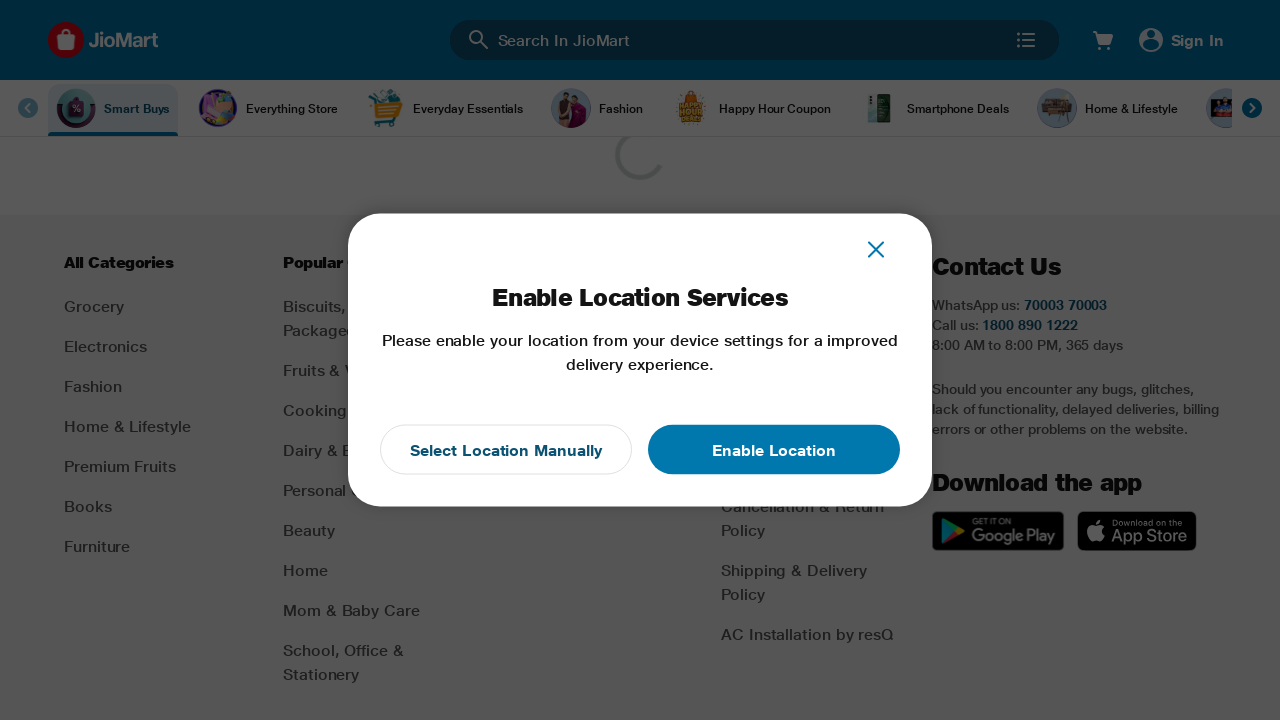

Waited 4 seconds after scrolling down by 1900 pixels
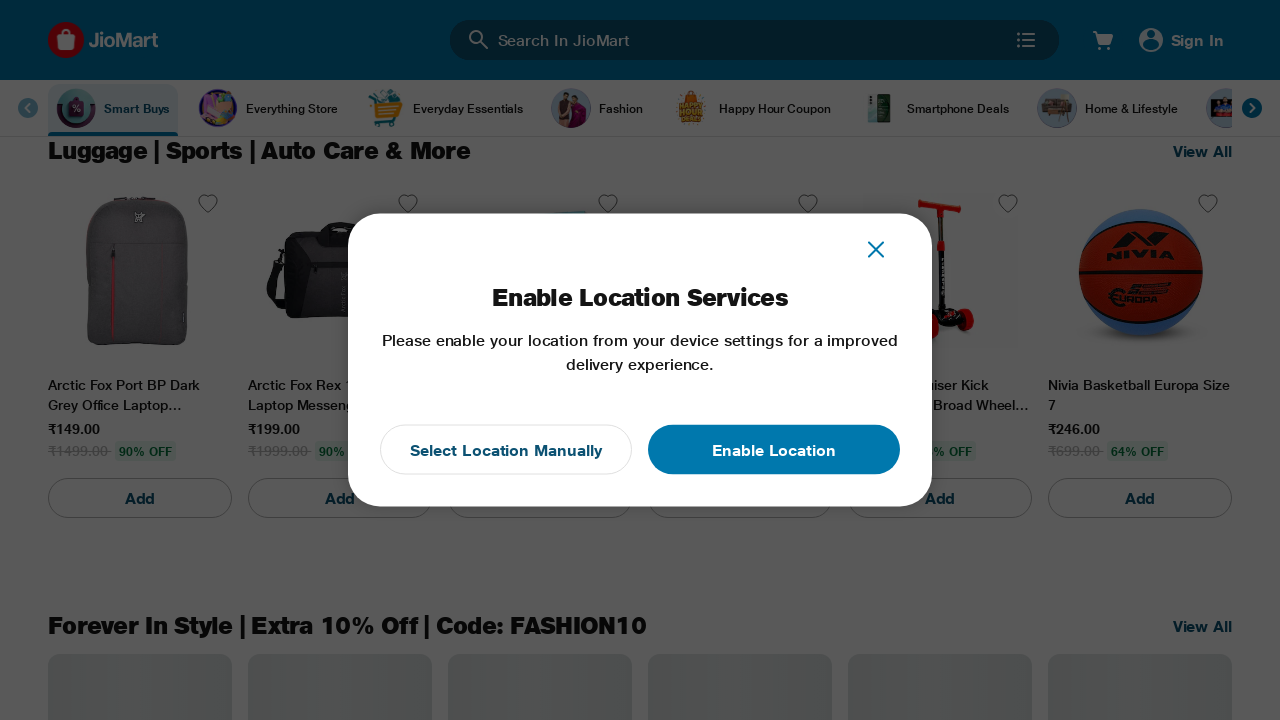

Scrolled down by 2200 pixels
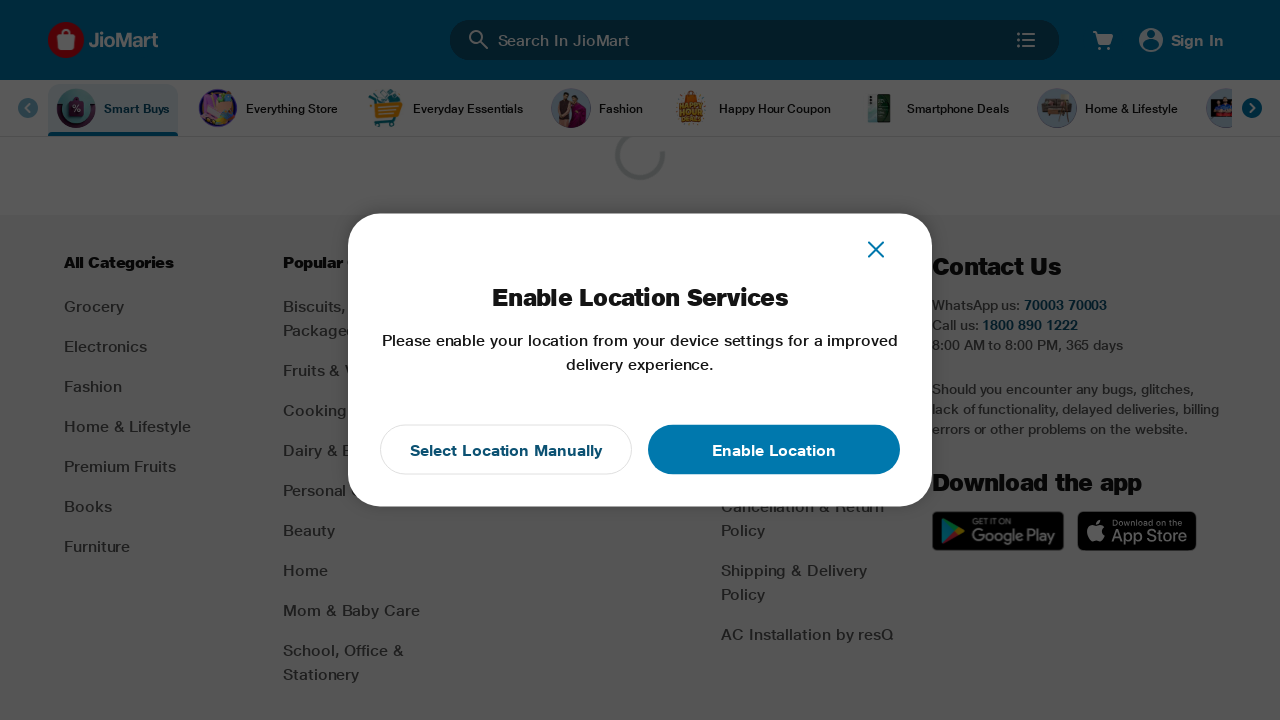

Waited 4 seconds after scrolling down by 2200 pixels
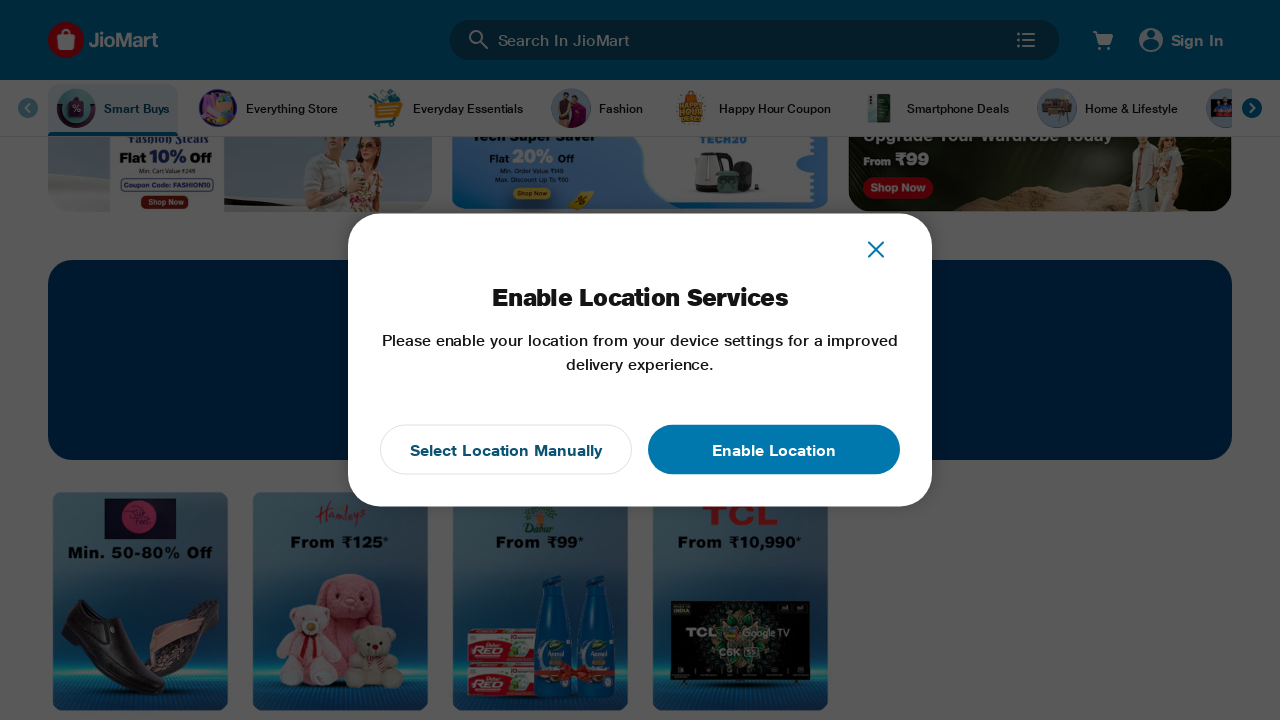

Scrolled down by 2500 pixels
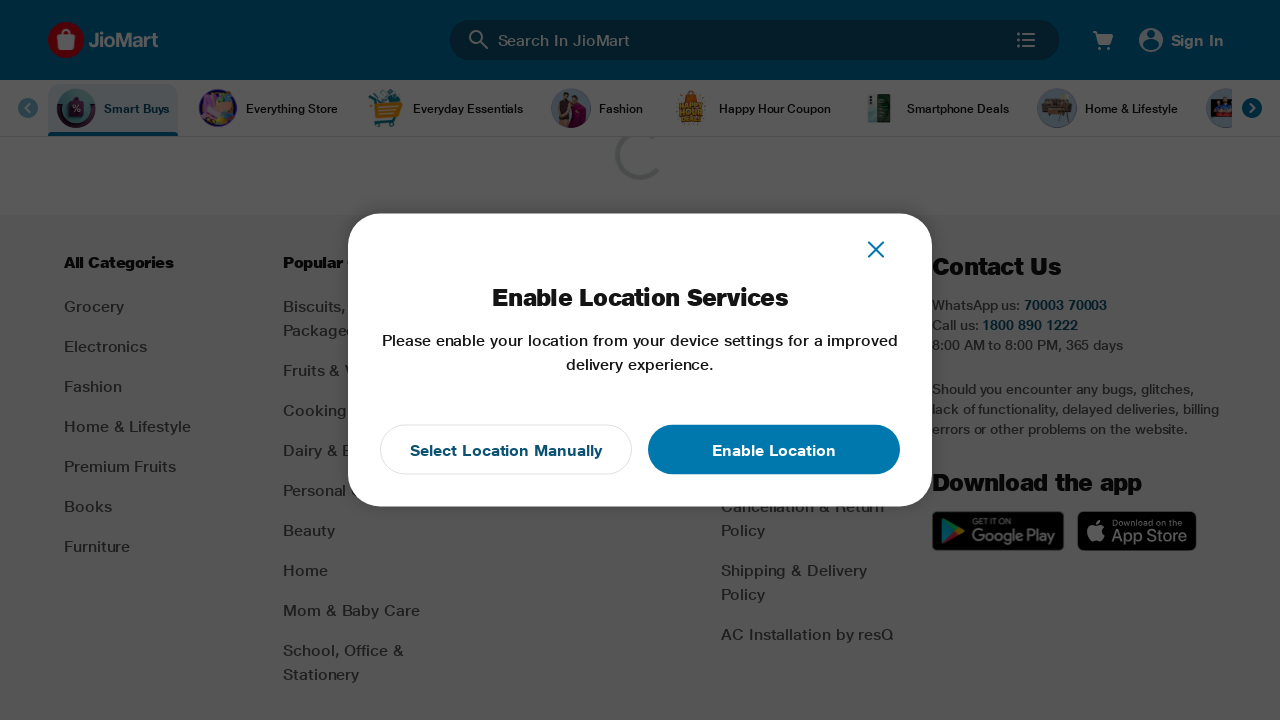

Waited 4 seconds after scrolling down by 2500 pixels
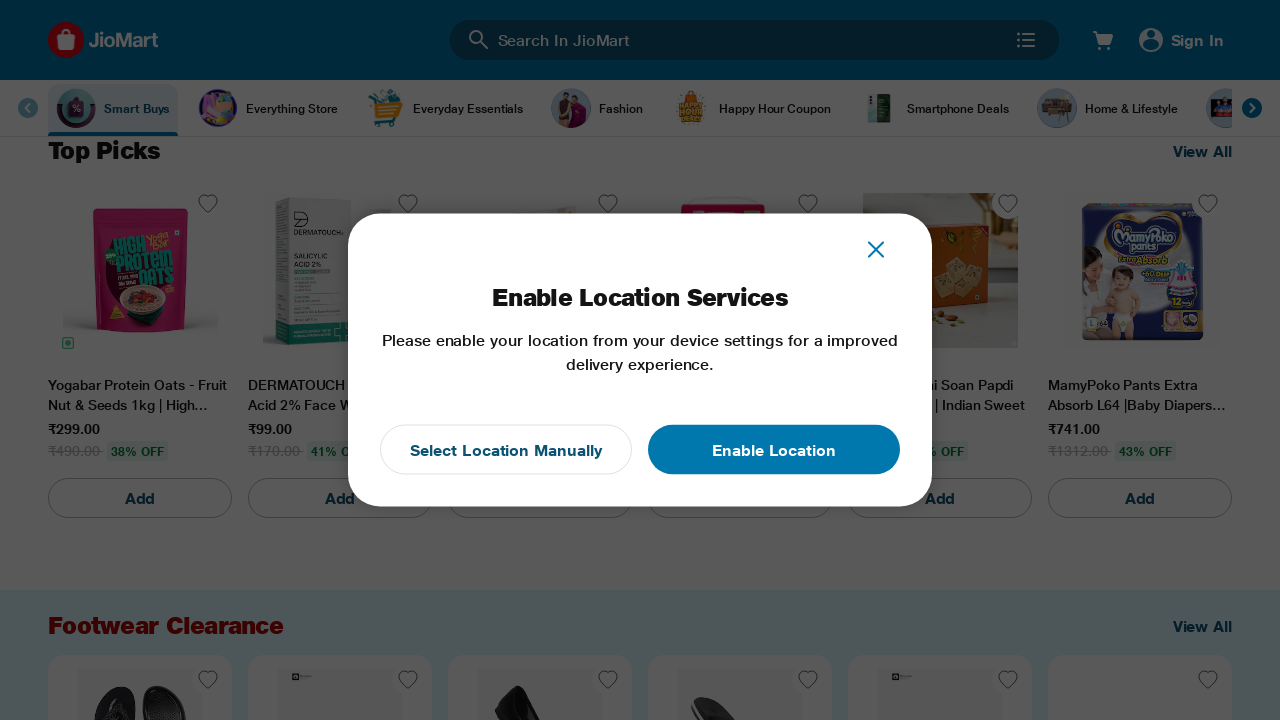

Scrolled down by 2800 pixels
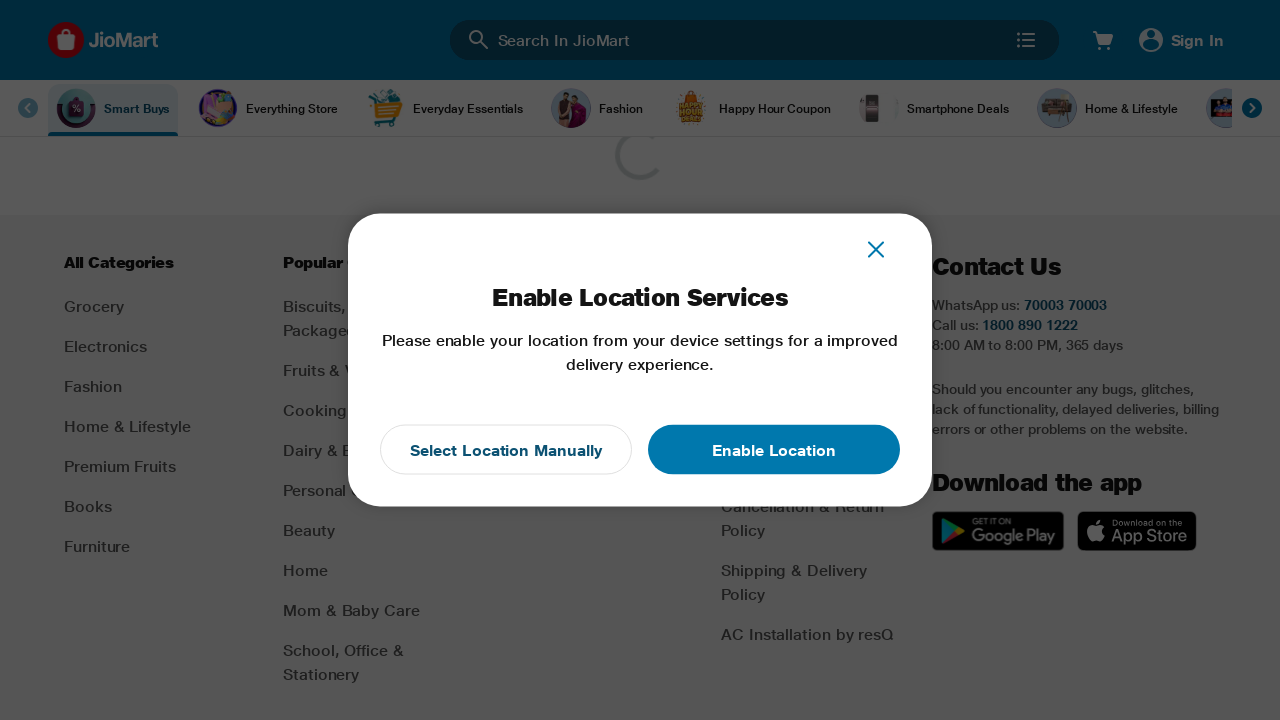

Waited 4 seconds after scrolling down by 2800 pixels
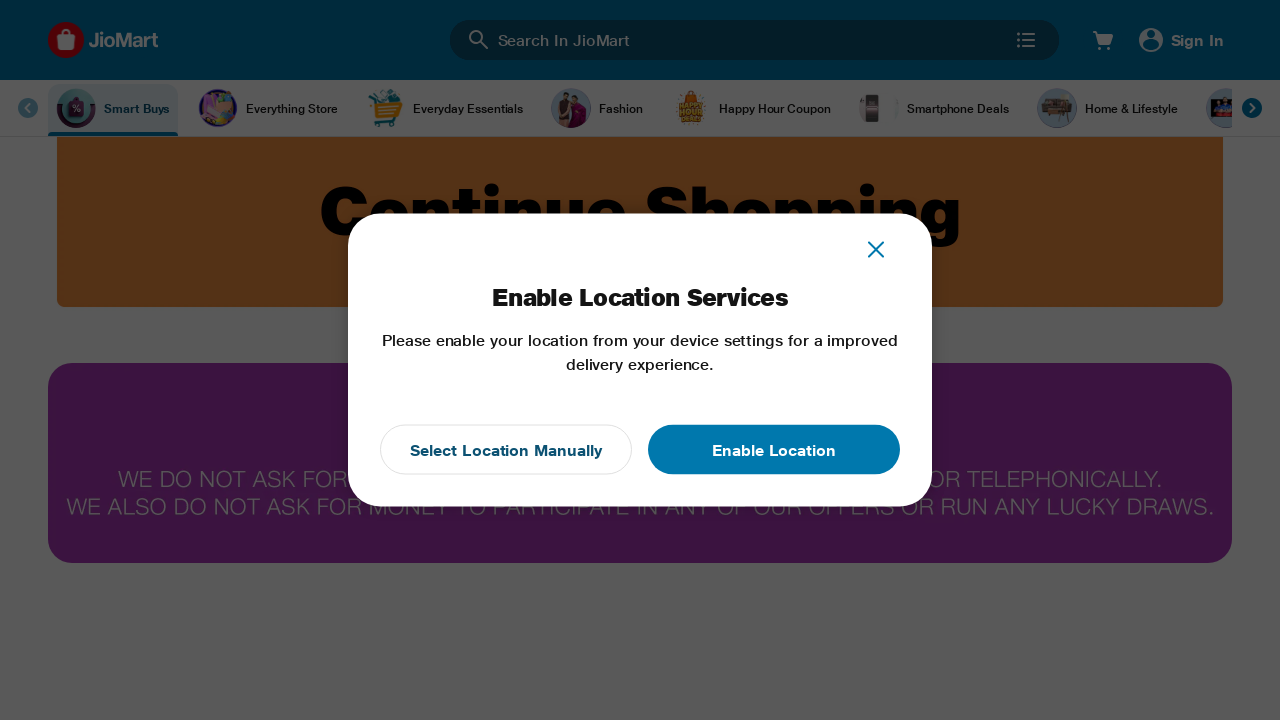

Scrolled down by 3100 pixels
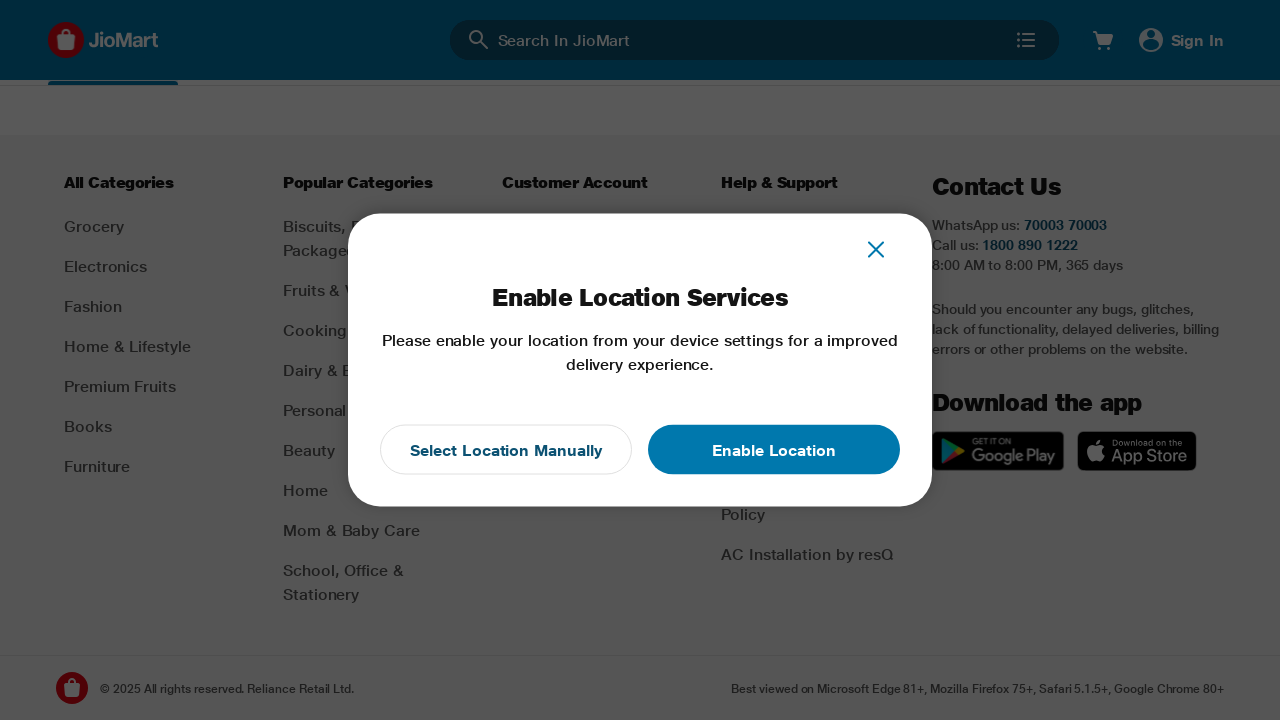

Waited 4 seconds after scrolling down by 3100 pixels
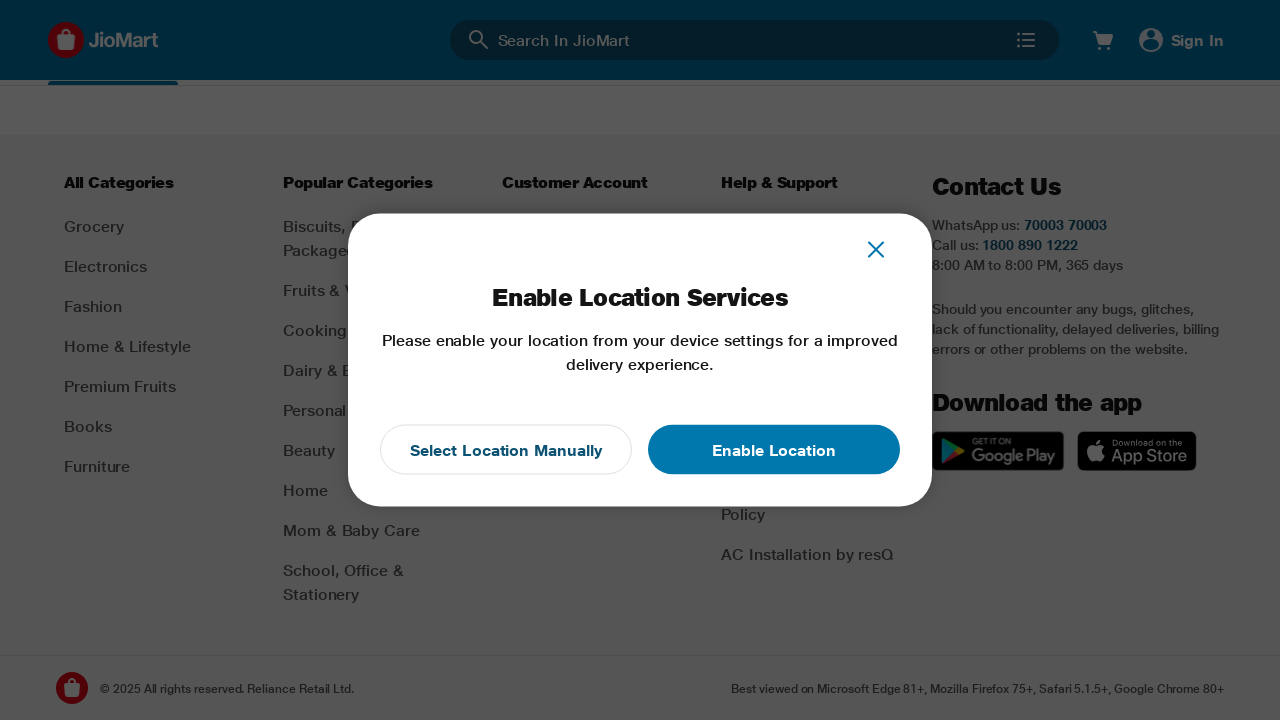

Scrolled down by 3400 pixels
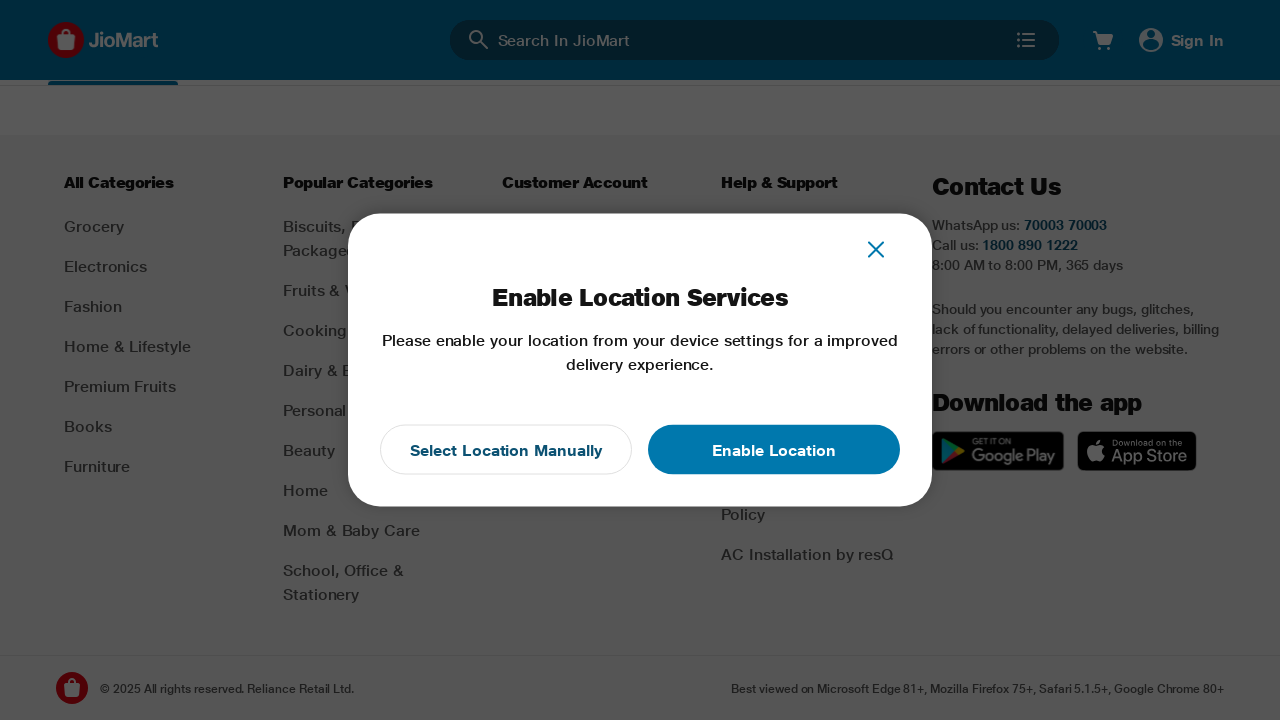

Waited 4 seconds after scrolling down by 3400 pixels
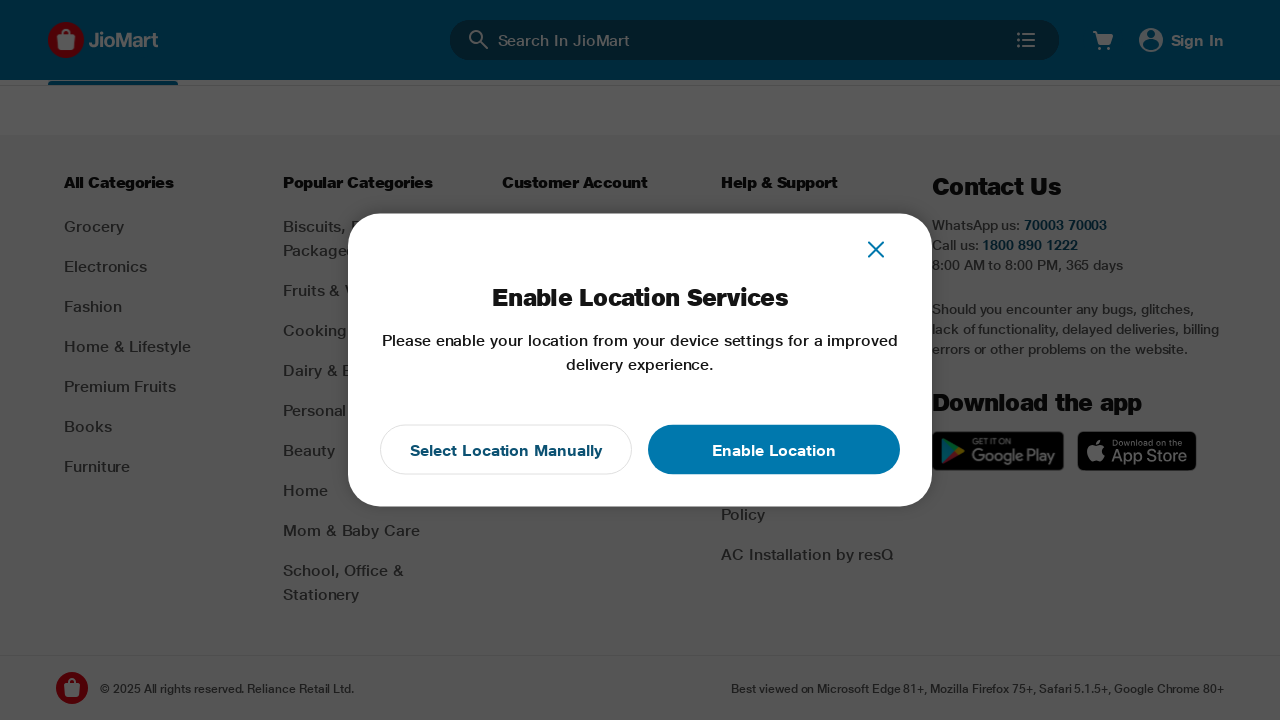

Scrolled down by 3700 pixels
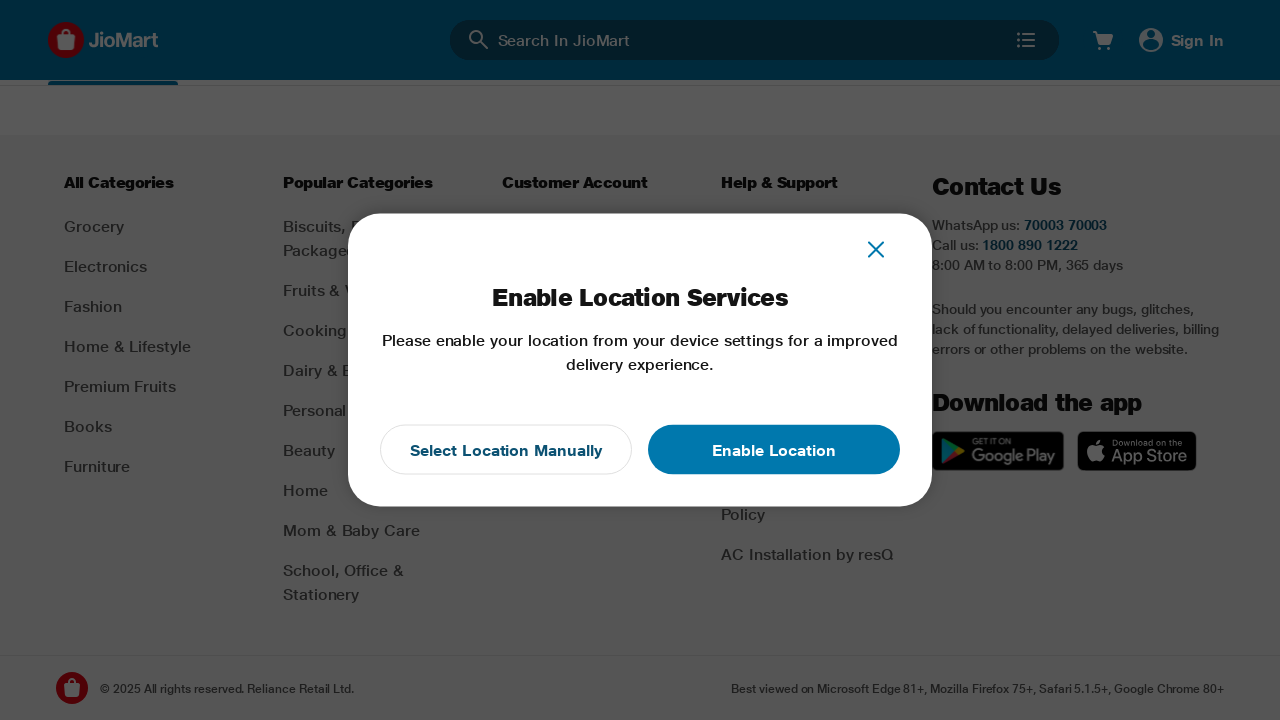

Waited 4 seconds after scrolling down by 3700 pixels
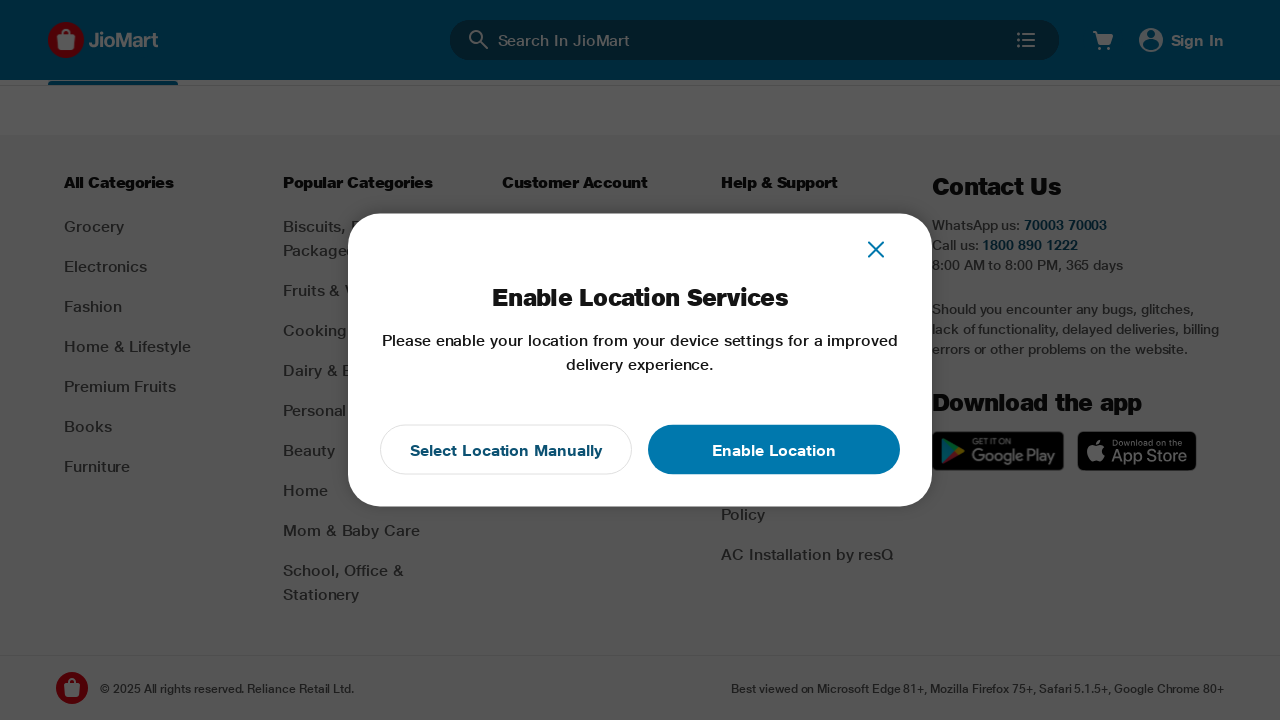

Scrolled down by 4000 pixels
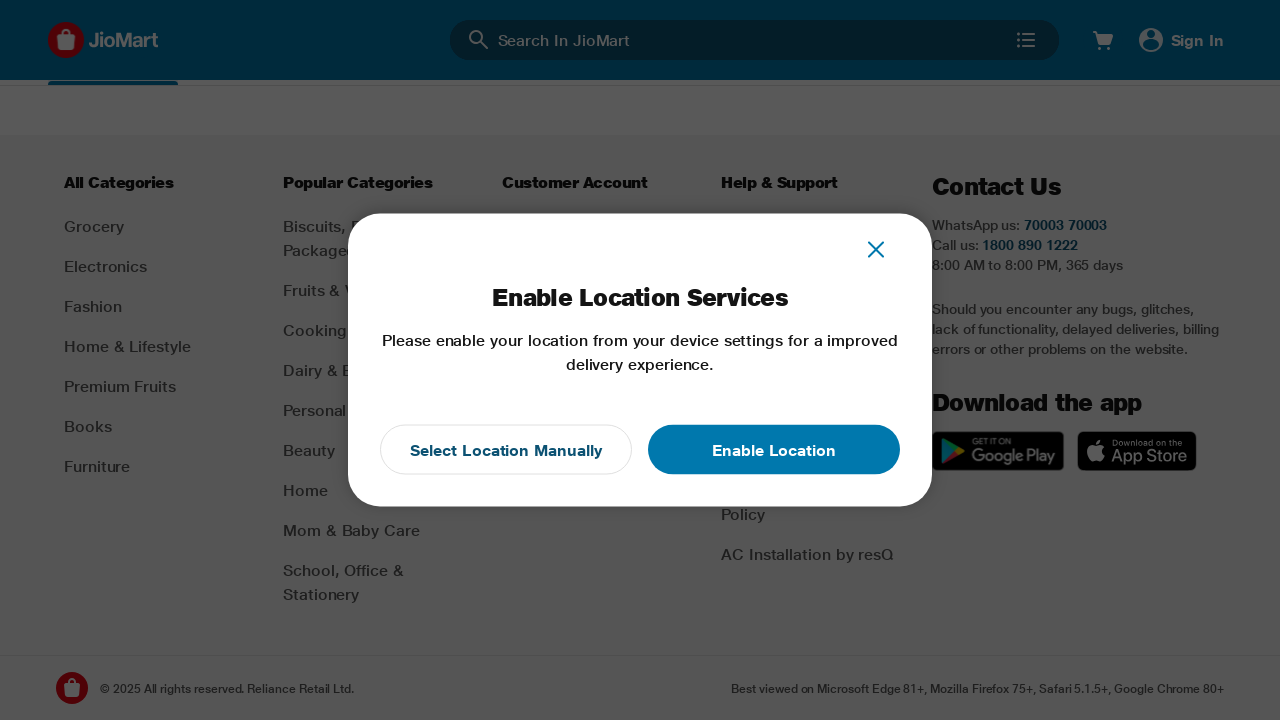

Waited 4 seconds after scrolling down by 4000 pixels
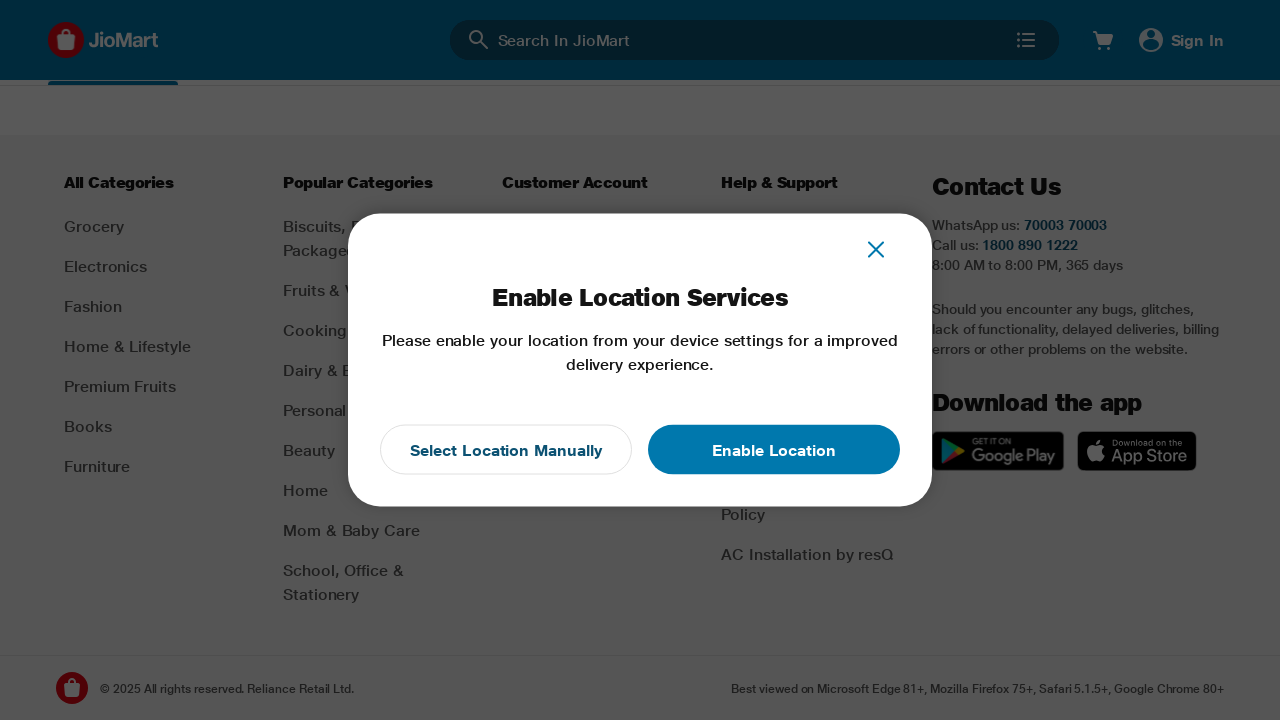

Scrolled down by 4300 pixels
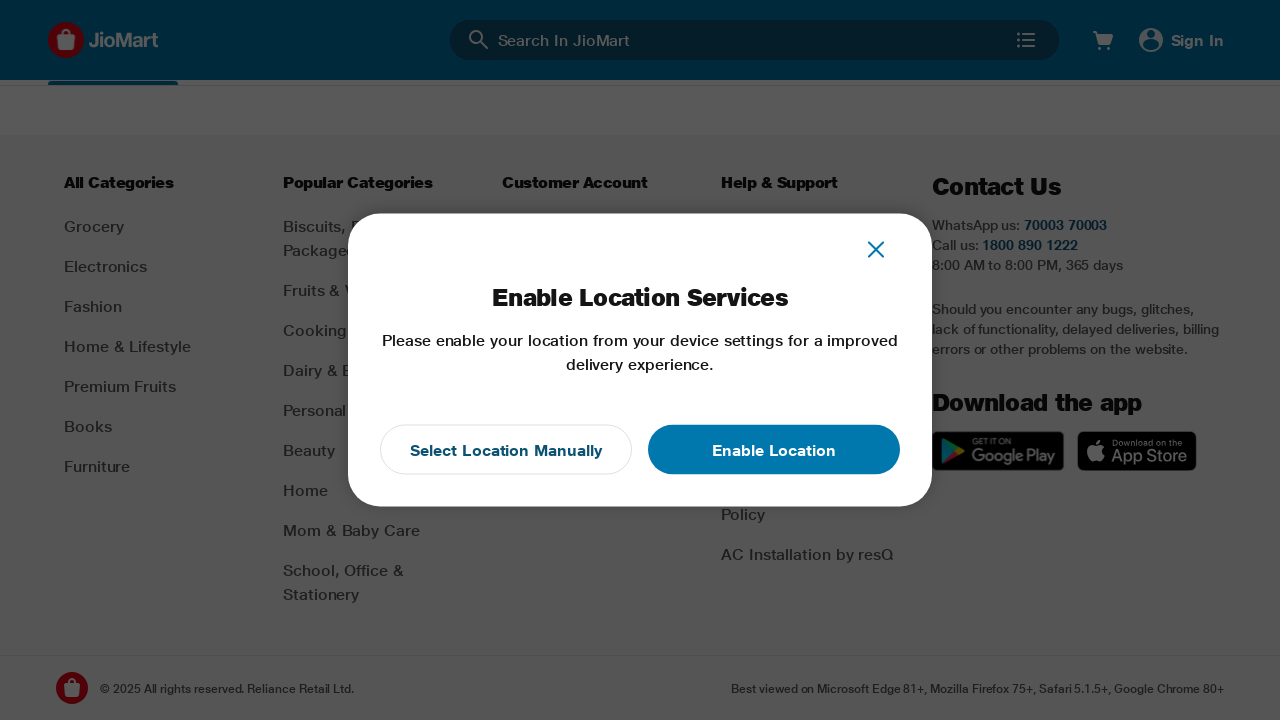

Waited 4 seconds after scrolling down by 4300 pixels
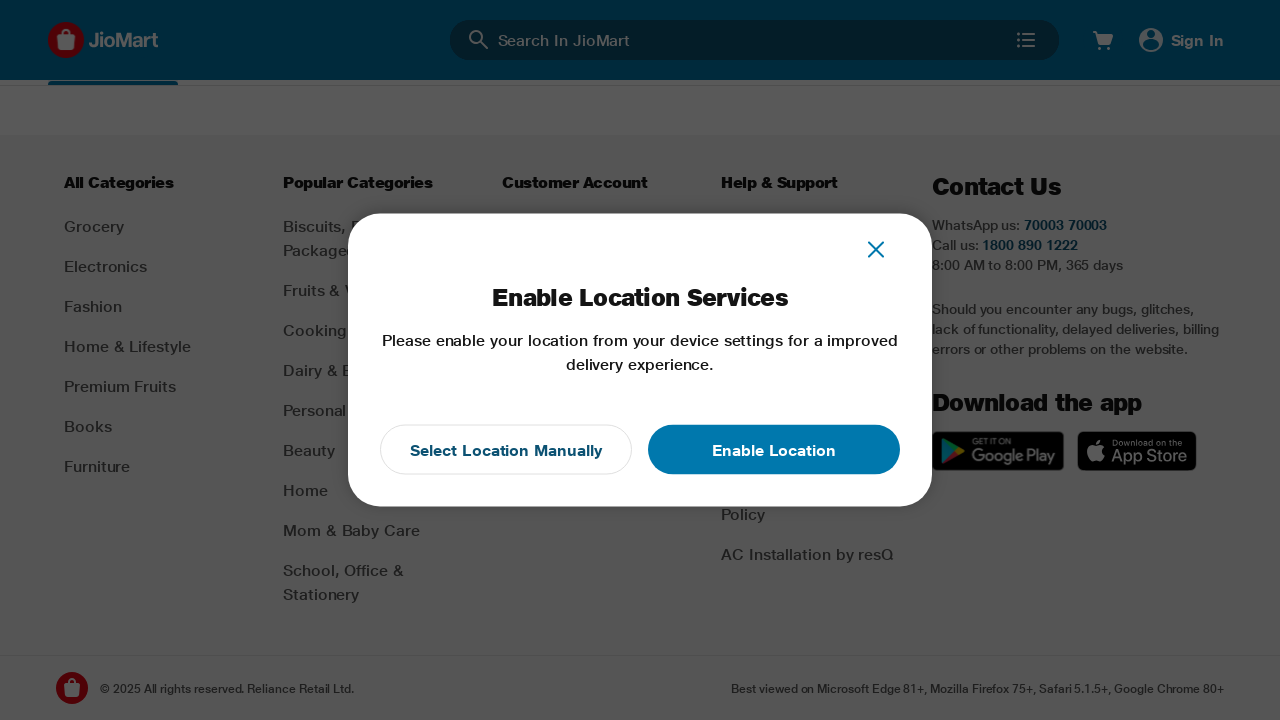

Scrolled down by 4600 pixels
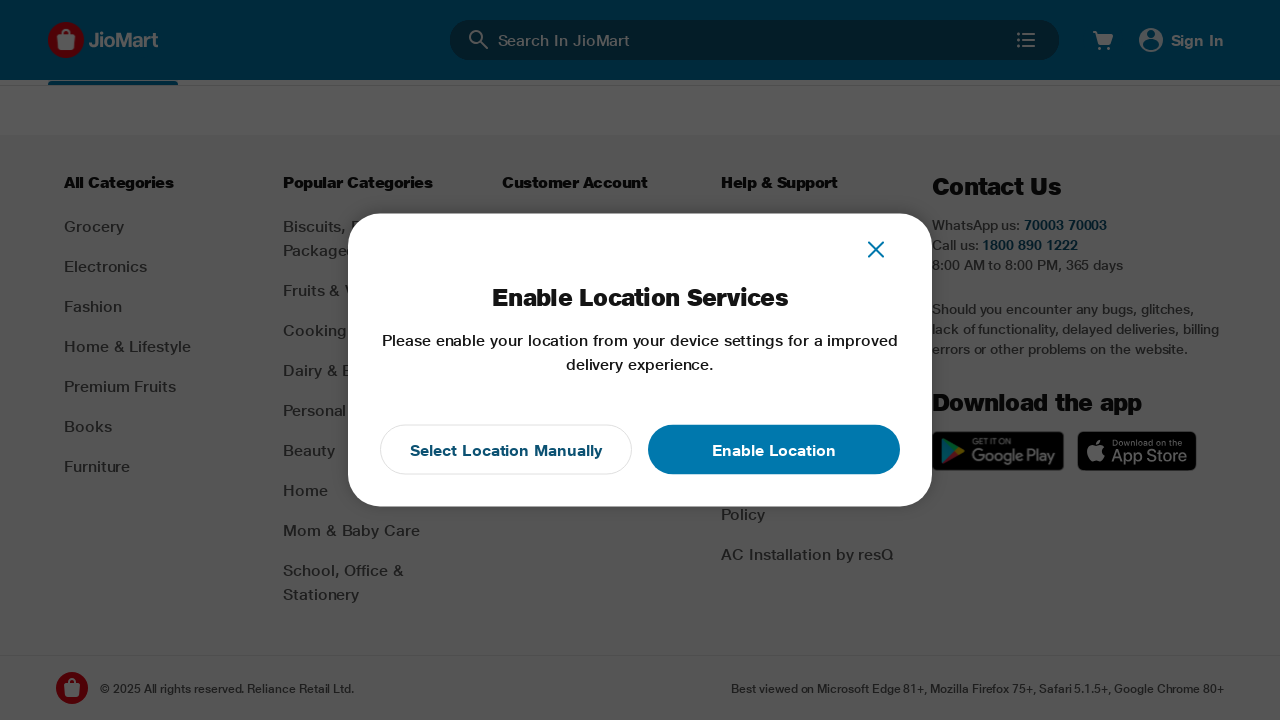

Waited 4 seconds after scrolling down by 4600 pixels
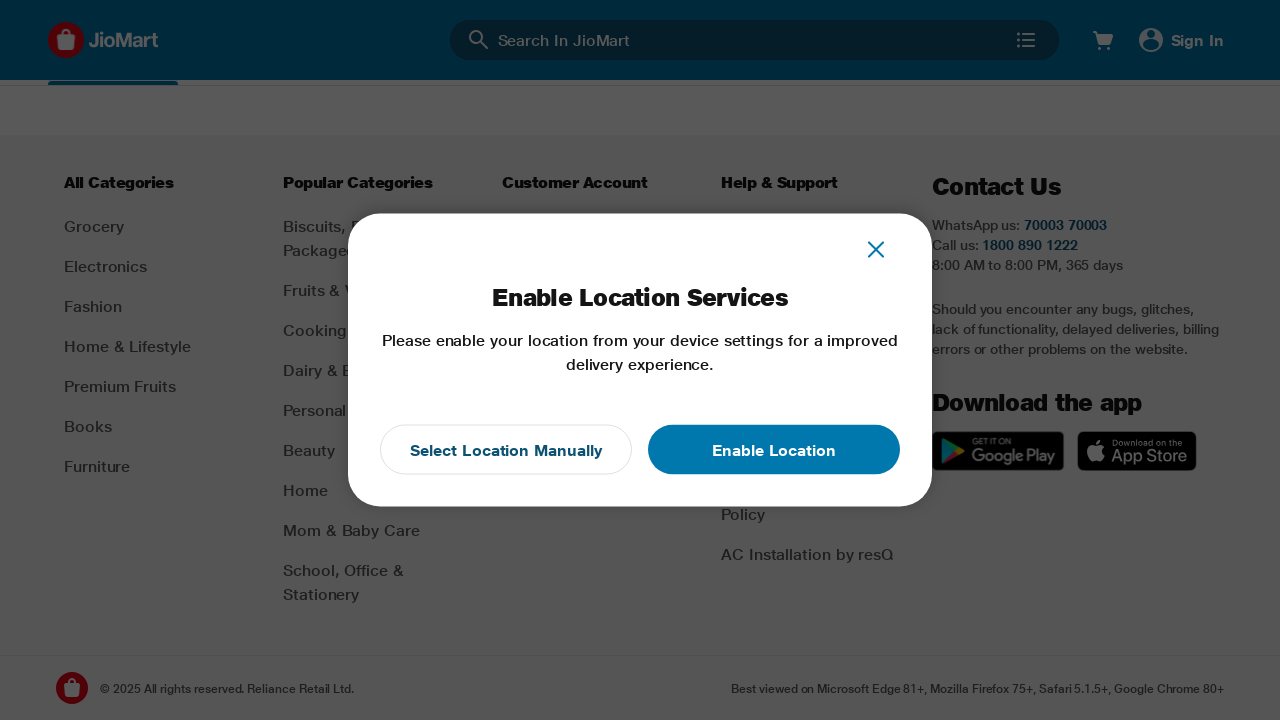

Scrolled down by 4900 pixels
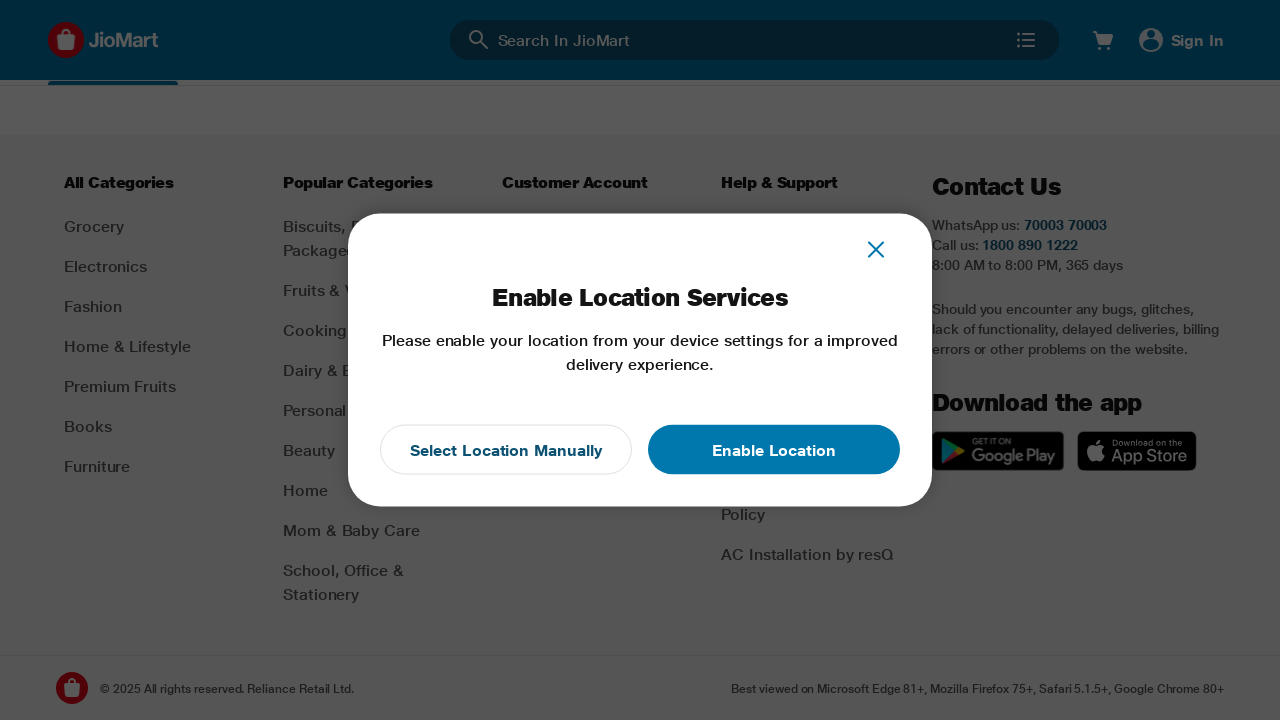

Waited 4 seconds after scrolling down by 4900 pixels
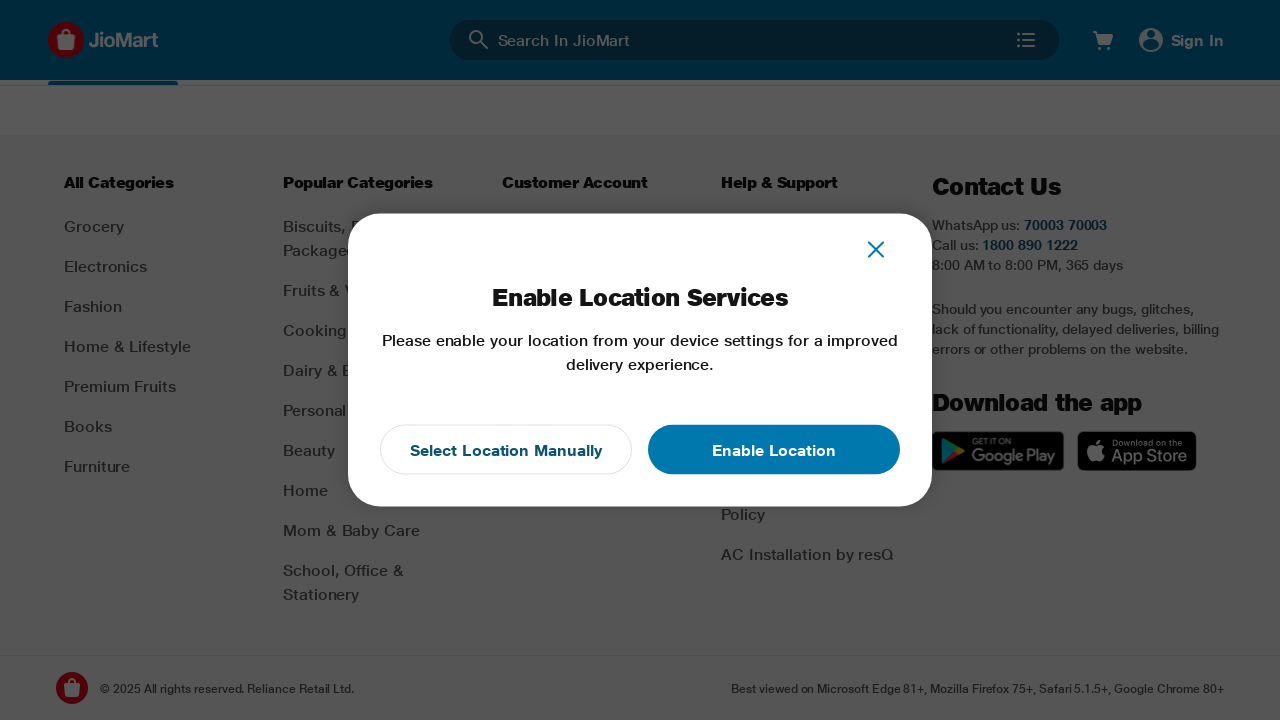

Waited 4 seconds after completing incremental downward scroll
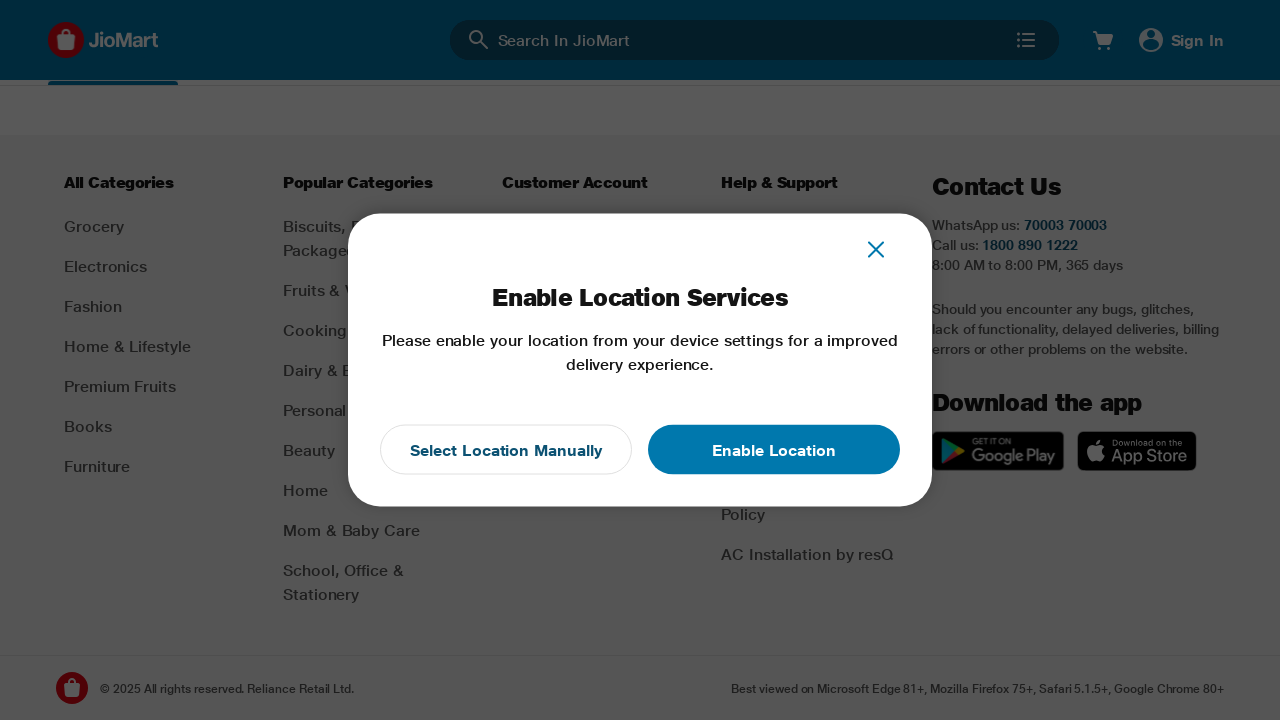

Scrolled up by -5000 pixels
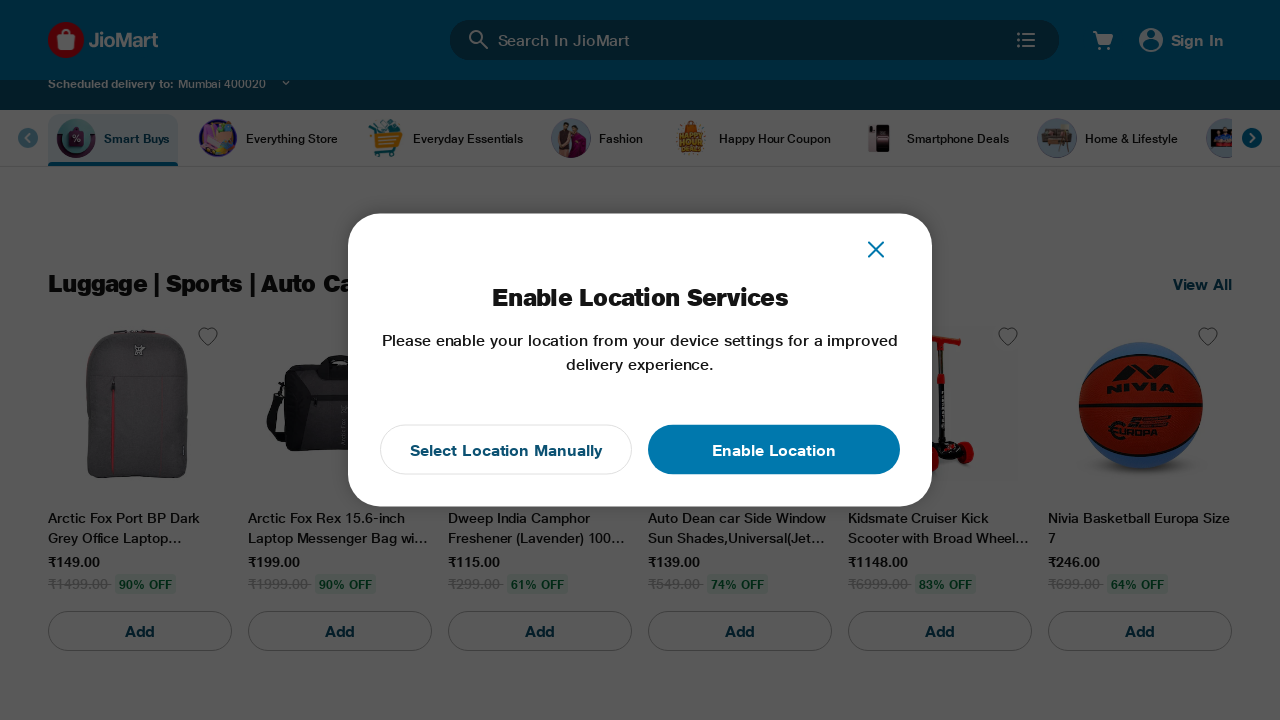

Waited 4 seconds after scrolling up by -5000 pixels
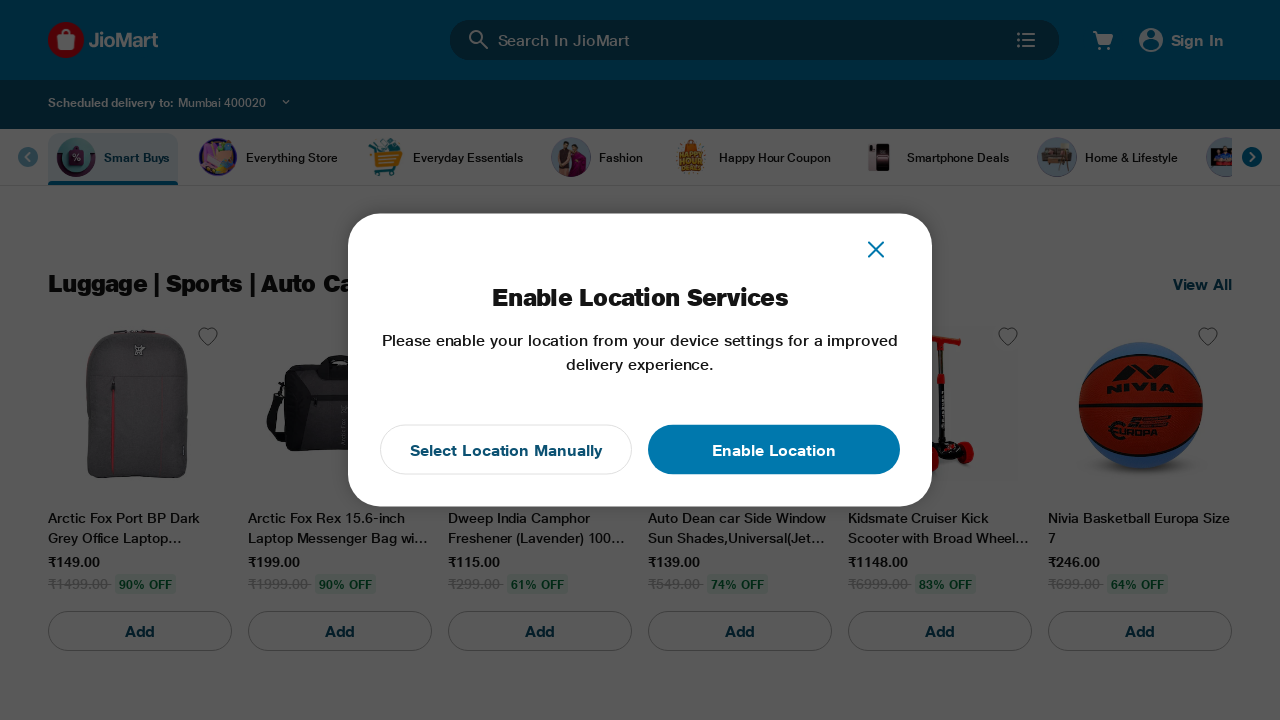

Scrolled up by -4700 pixels
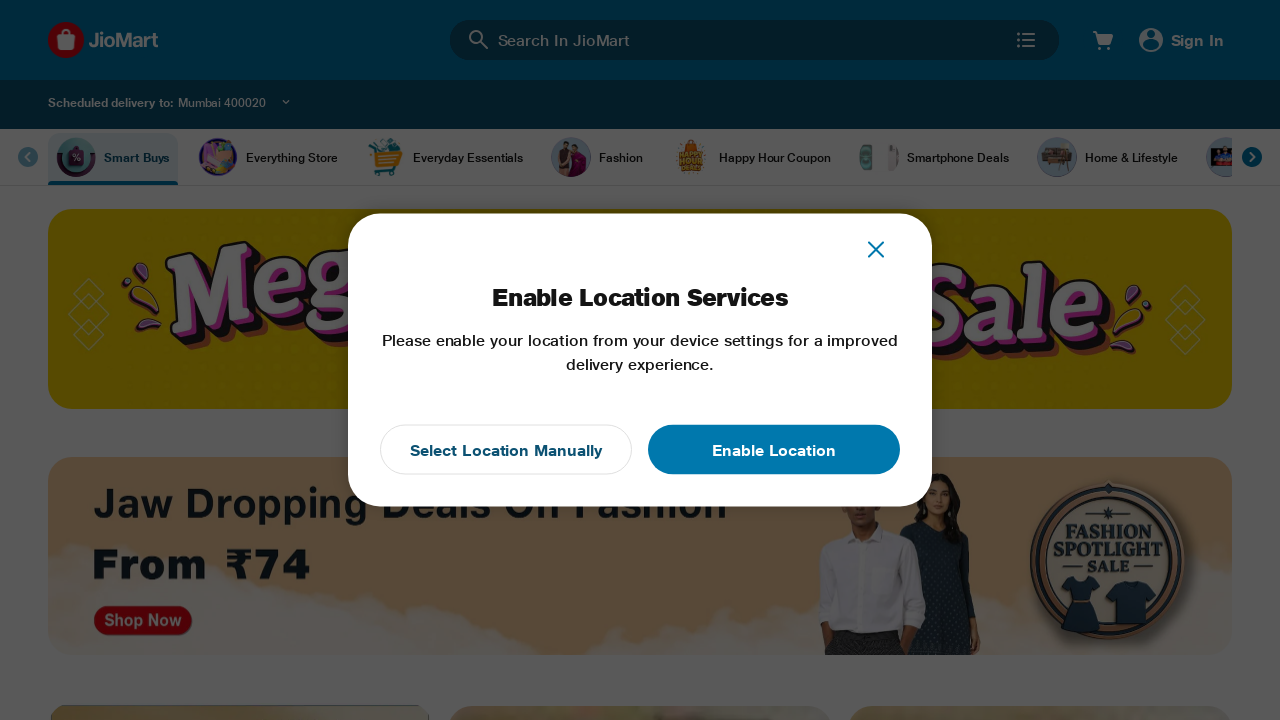

Waited 4 seconds after scrolling up by -4700 pixels
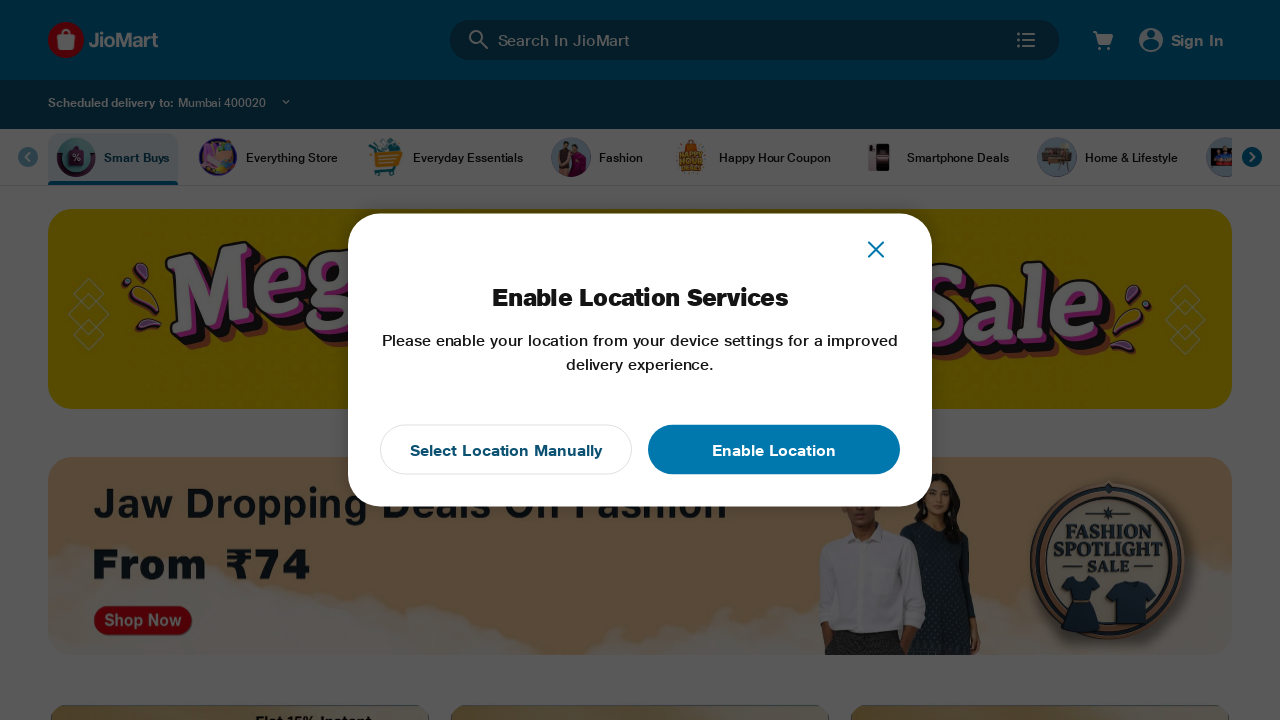

Scrolled up by -4400 pixels
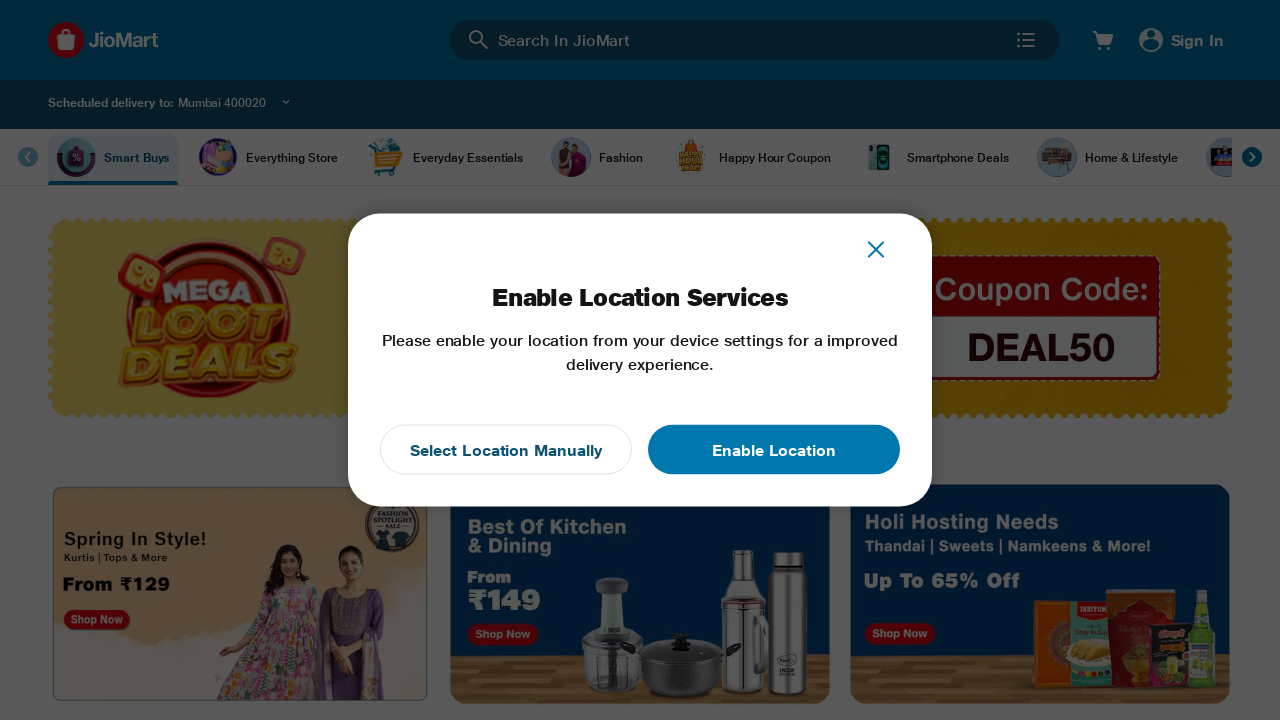

Waited 4 seconds after scrolling up by -4400 pixels
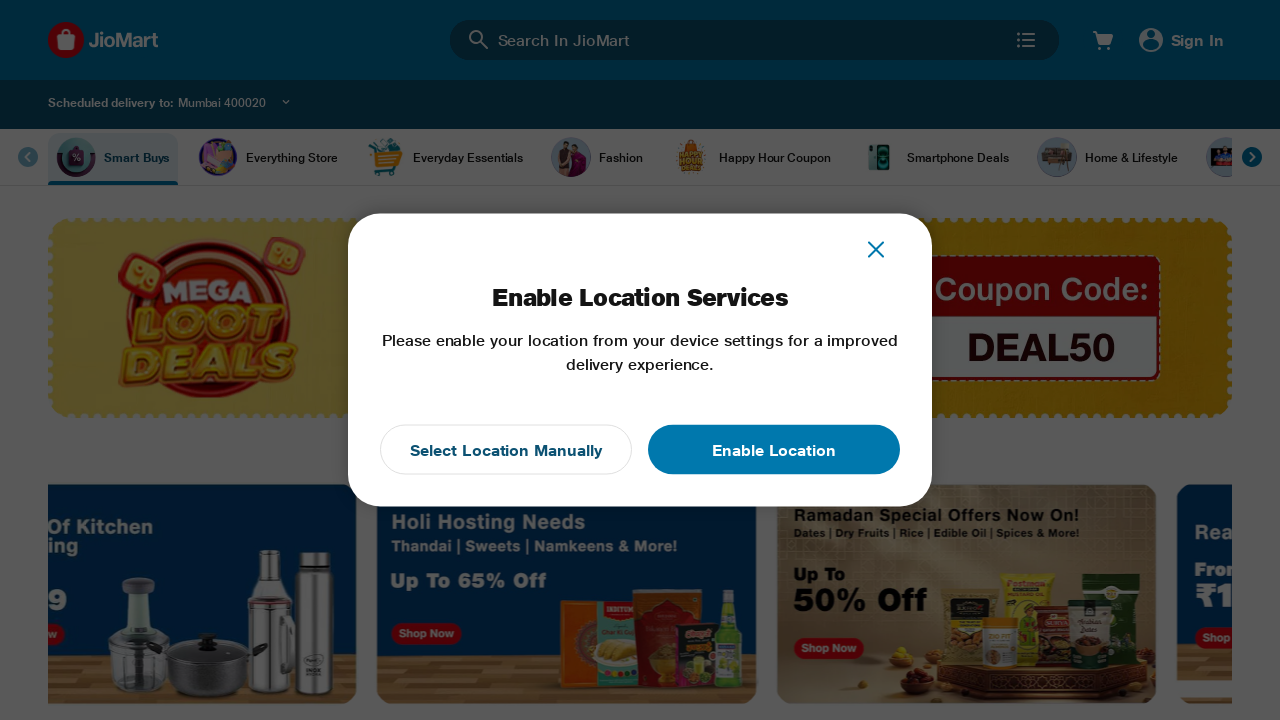

Scrolled up by -4100 pixels
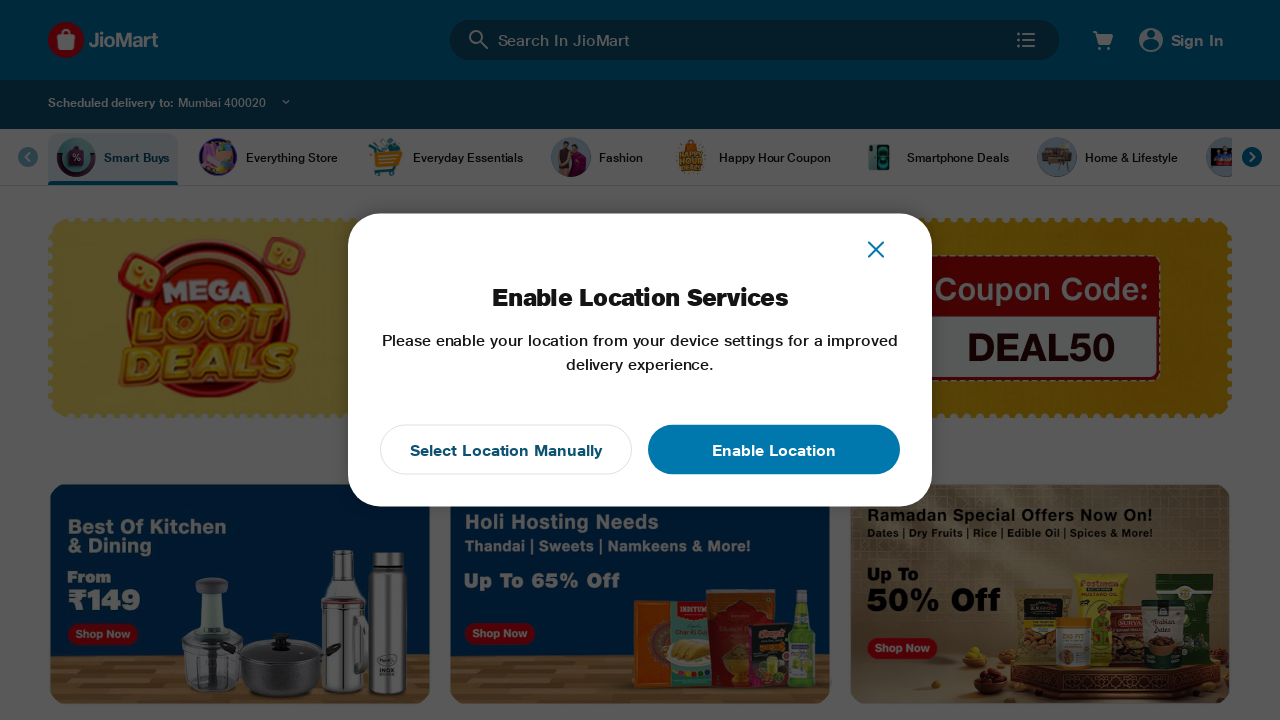

Waited 4 seconds after scrolling up by -4100 pixels
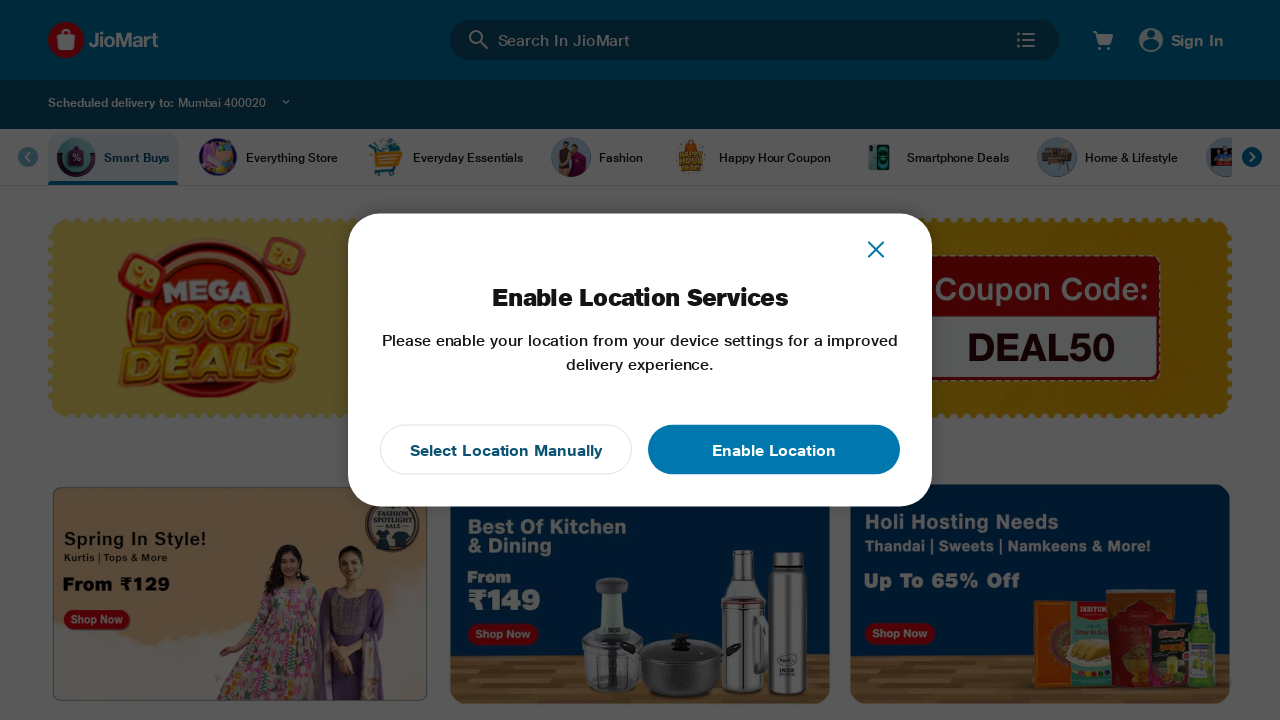

Scrolled up by -3800 pixels
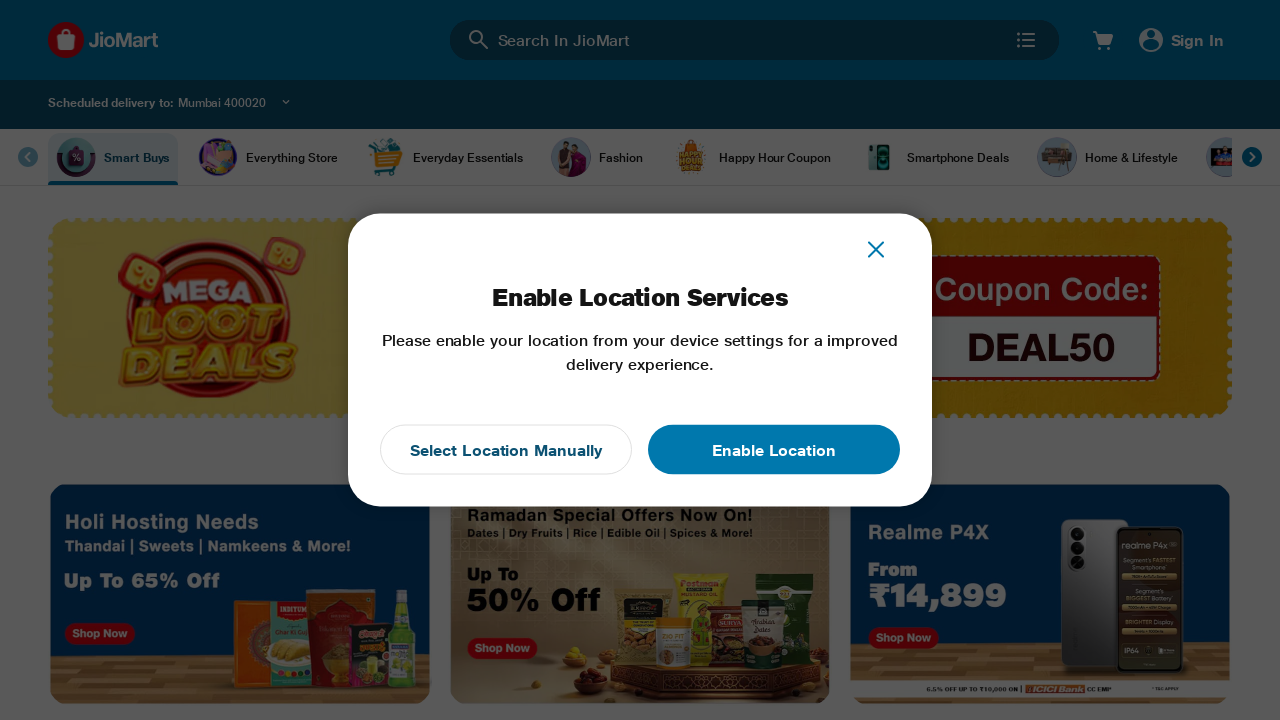

Waited 4 seconds after scrolling up by -3800 pixels
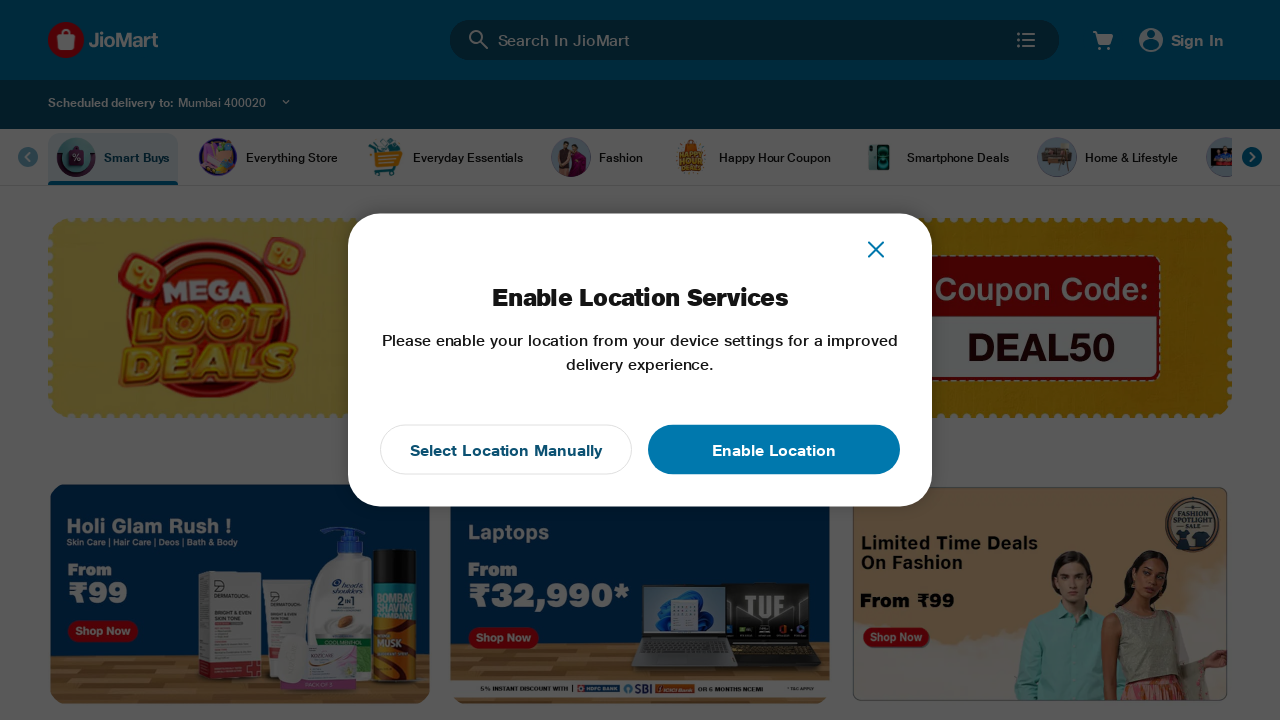

Scrolled up by -3500 pixels
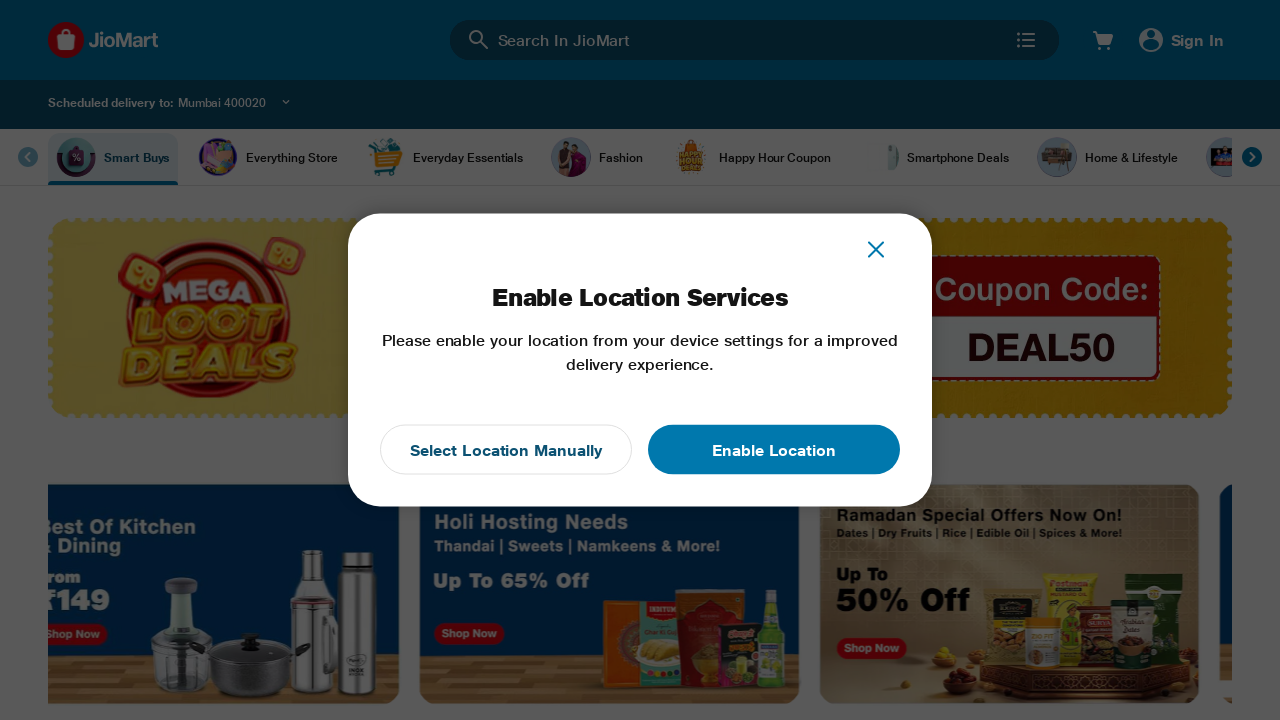

Waited 4 seconds after scrolling up by -3500 pixels
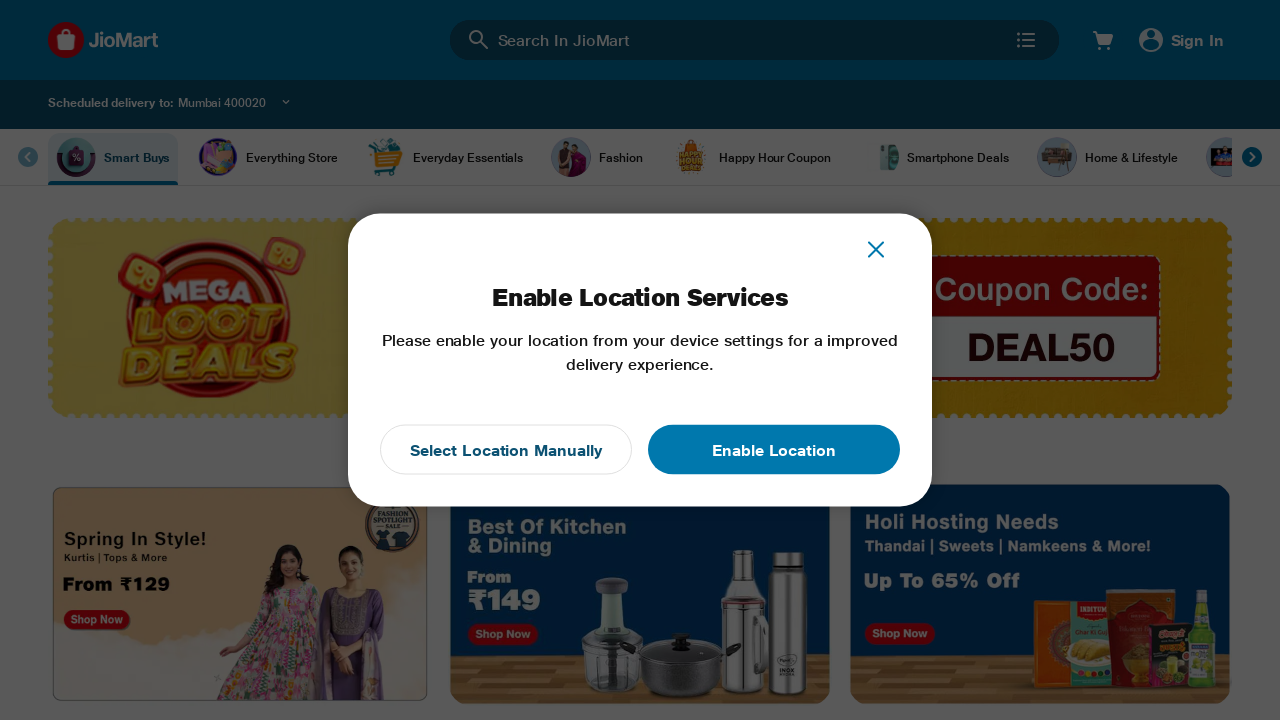

Scrolled up by -3200 pixels
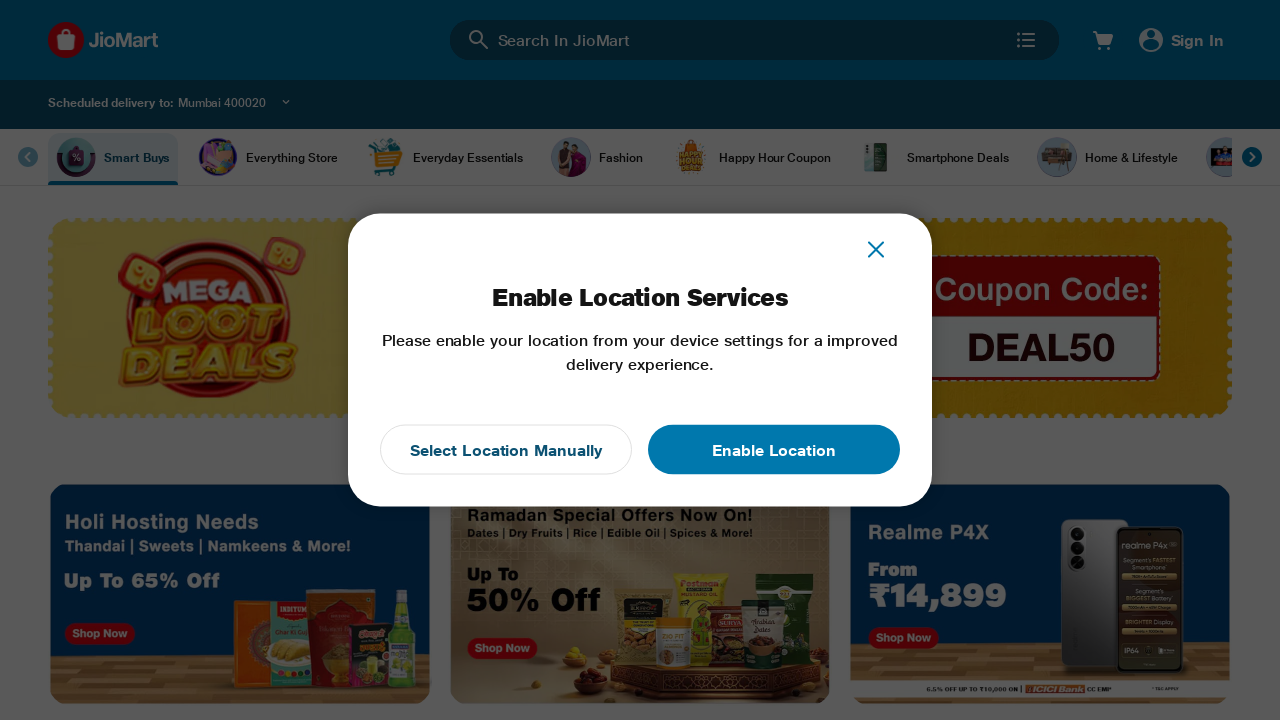

Waited 4 seconds after scrolling up by -3200 pixels
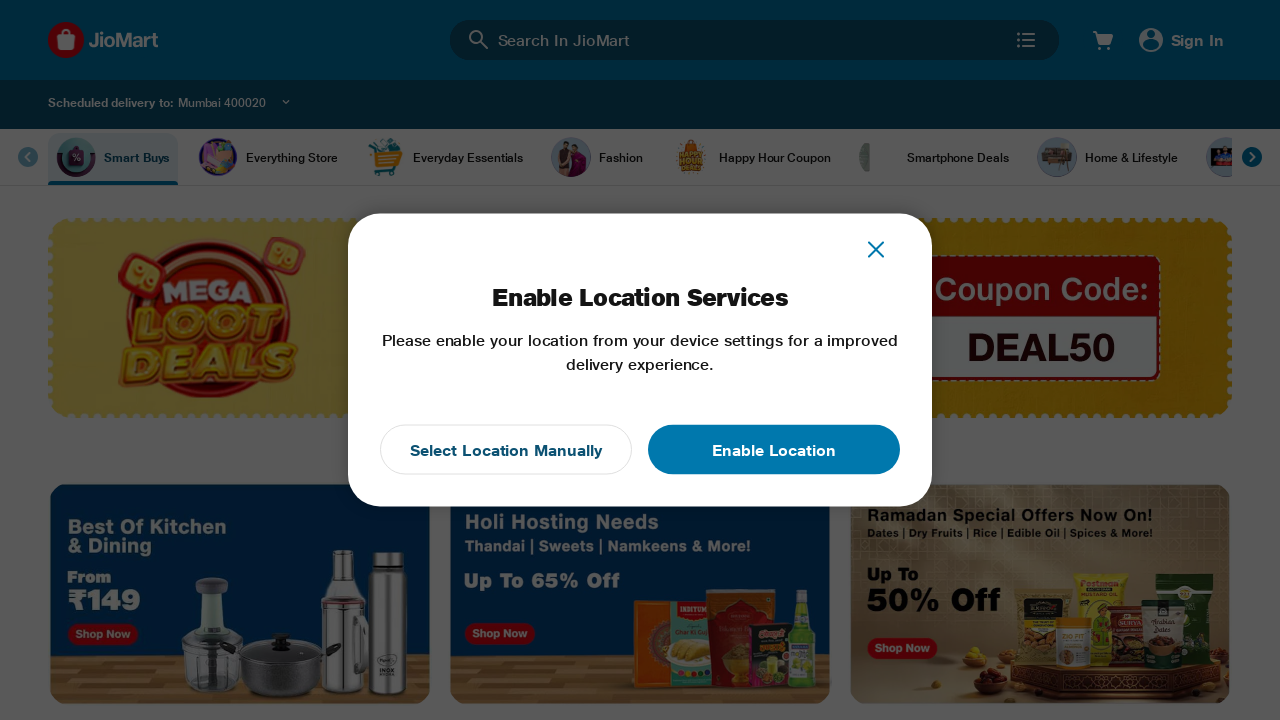

Scrolled up by -2900 pixels
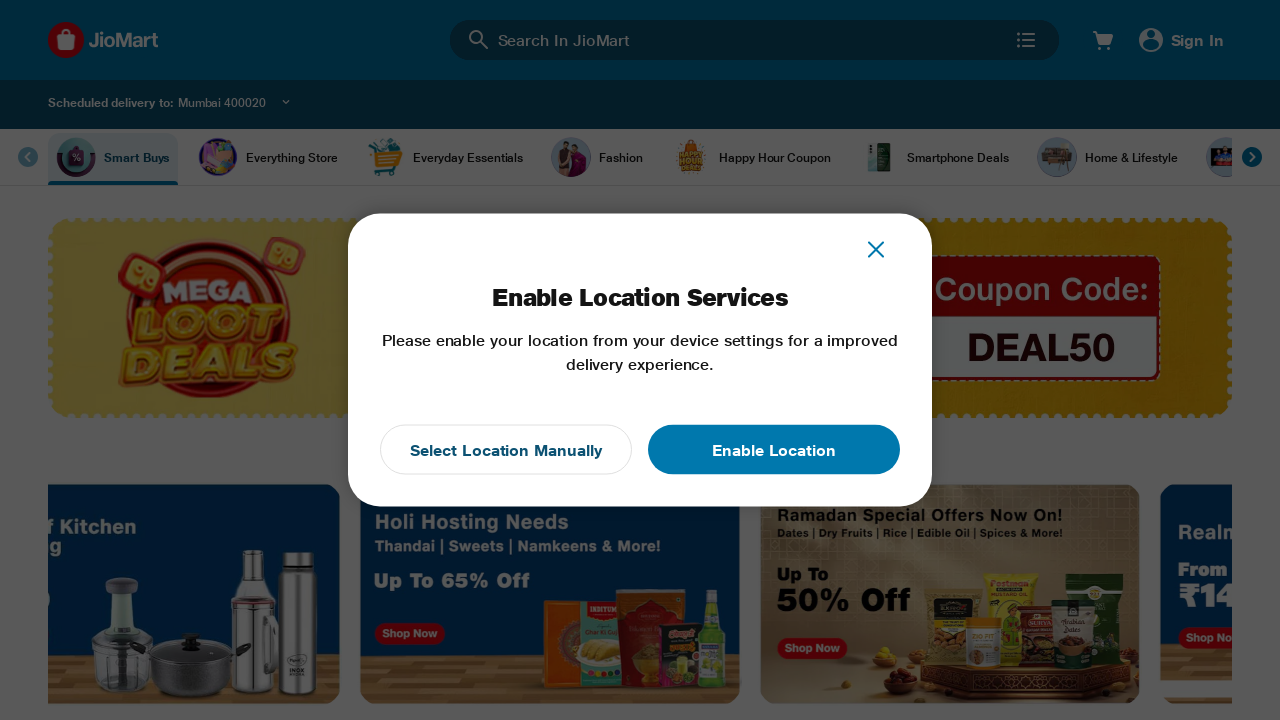

Waited 4 seconds after scrolling up by -2900 pixels
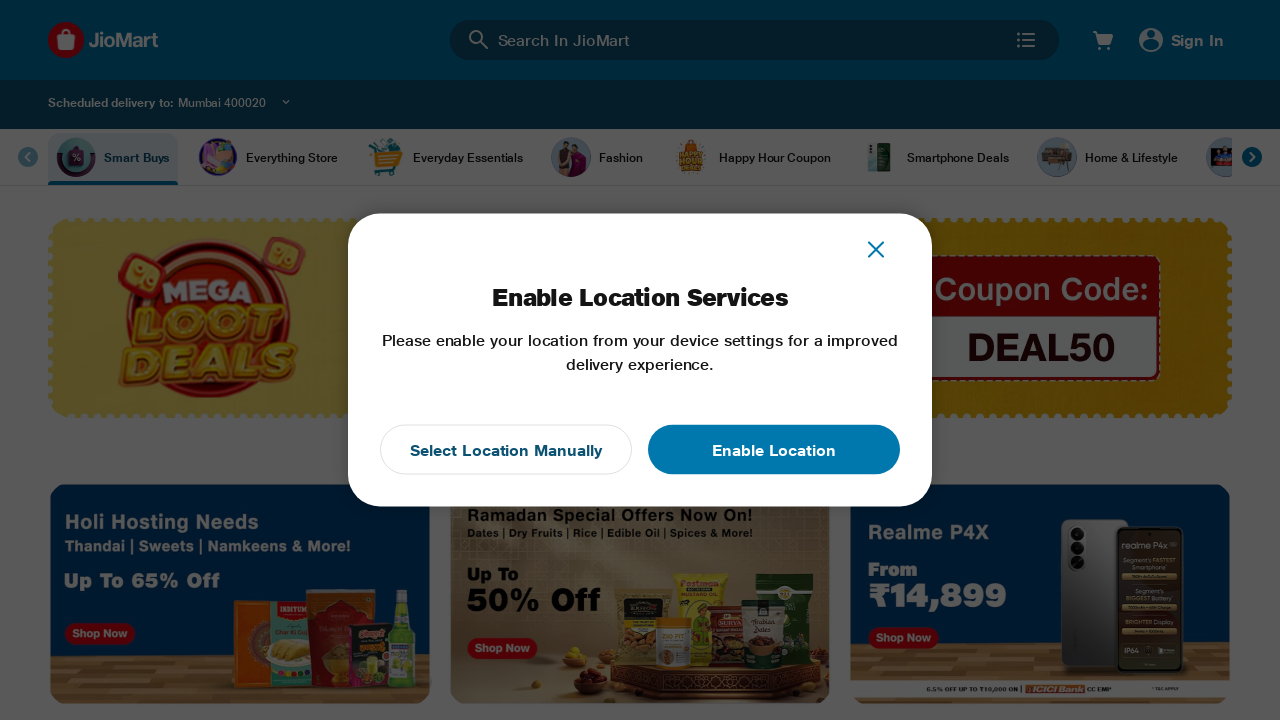

Scrolled up by -2600 pixels
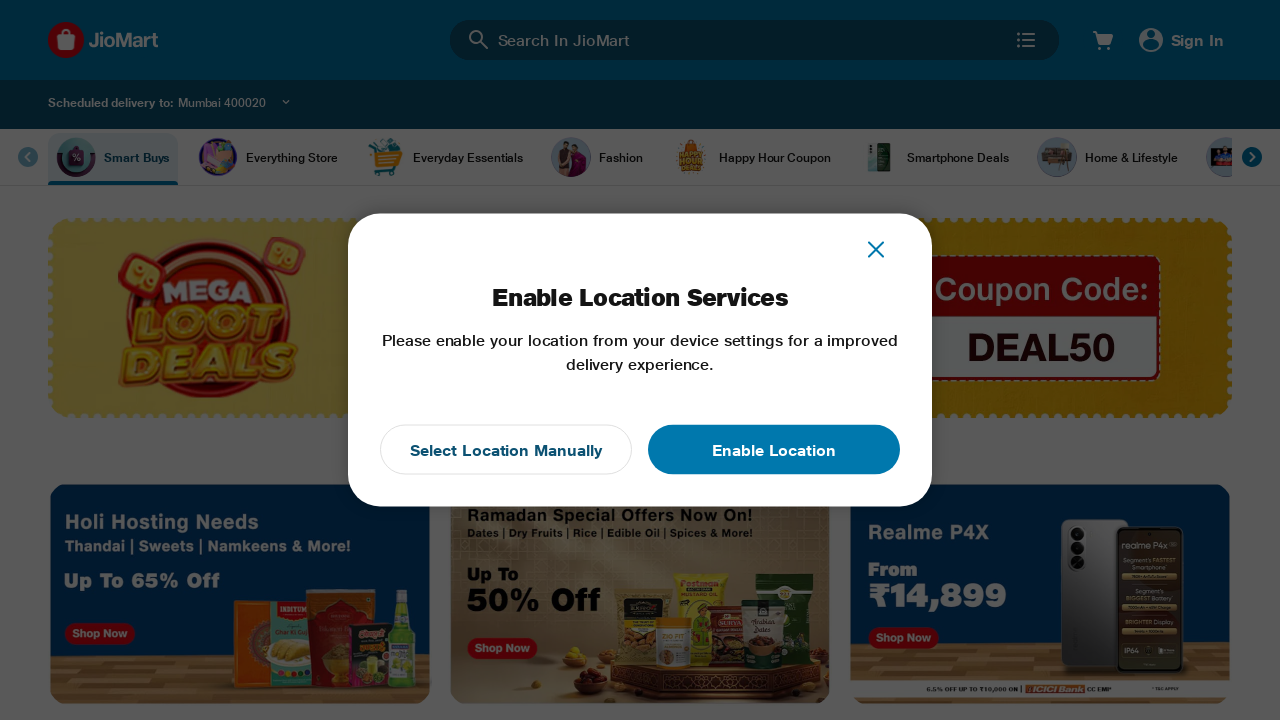

Waited 4 seconds after scrolling up by -2600 pixels
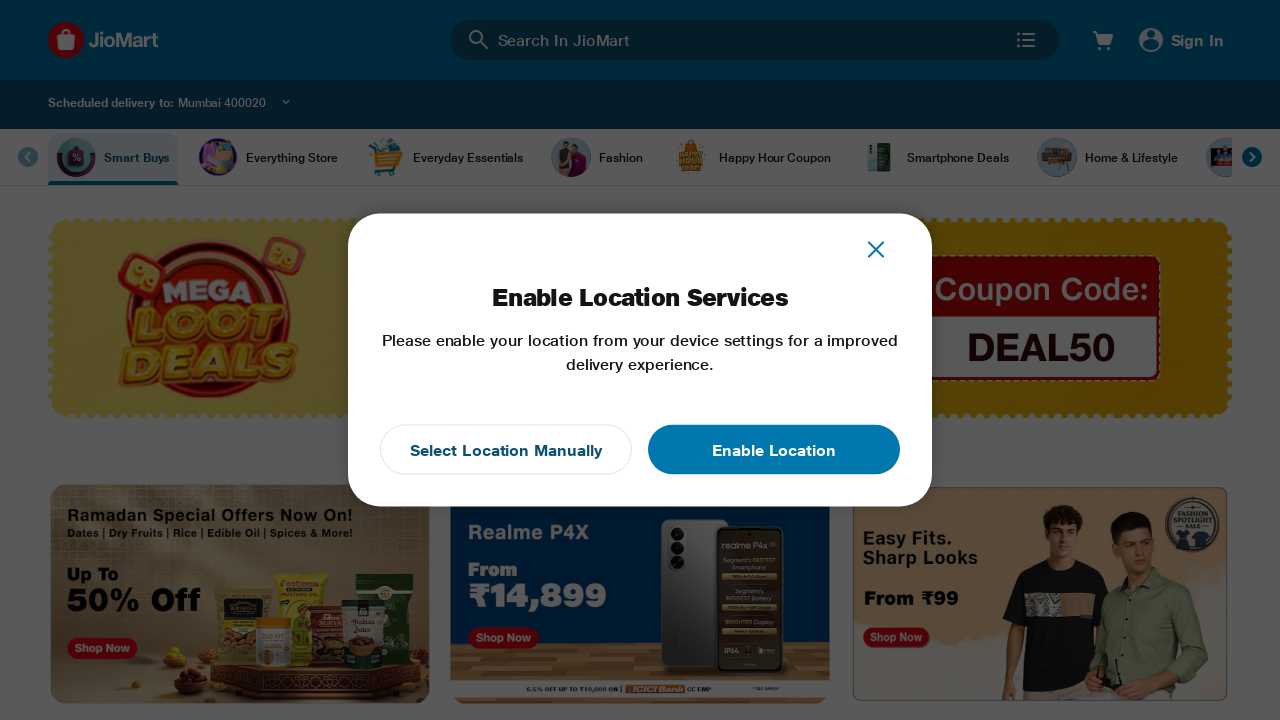

Scrolled up by -2300 pixels
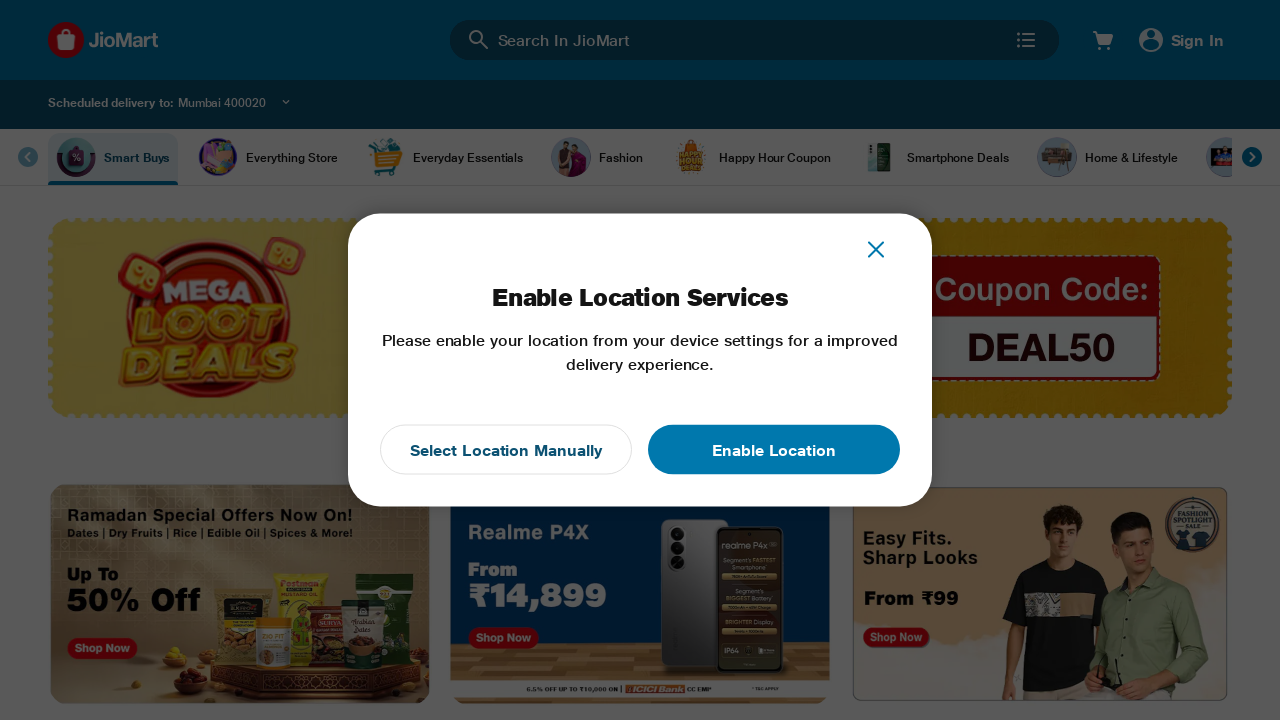

Waited 4 seconds after scrolling up by -2300 pixels
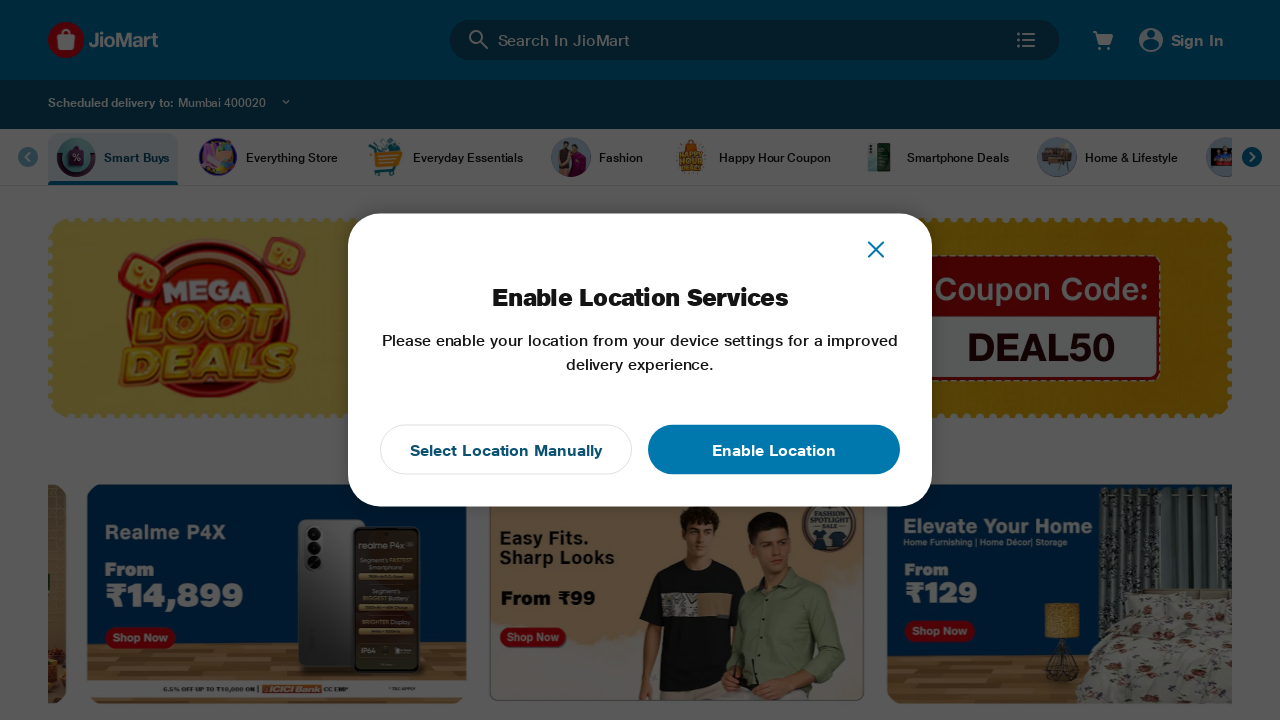

Scrolled up by -2000 pixels
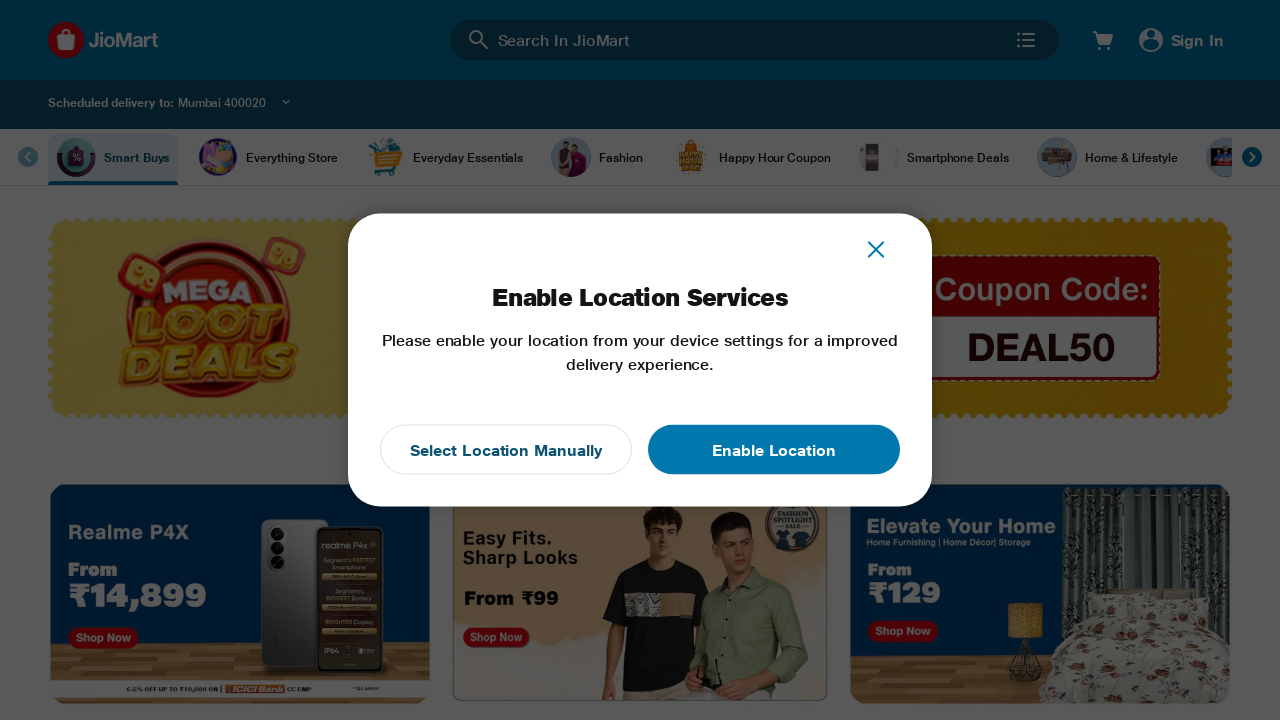

Waited 4 seconds after scrolling up by -2000 pixels
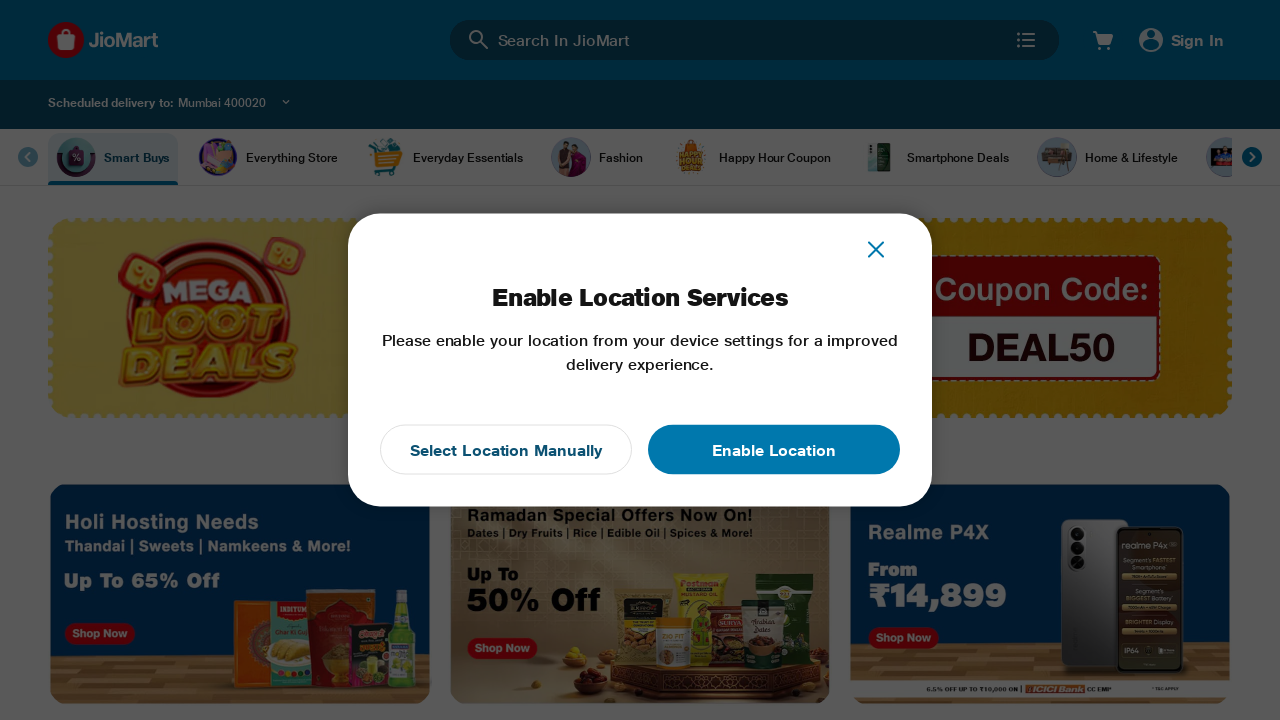

Scrolled up by -1700 pixels
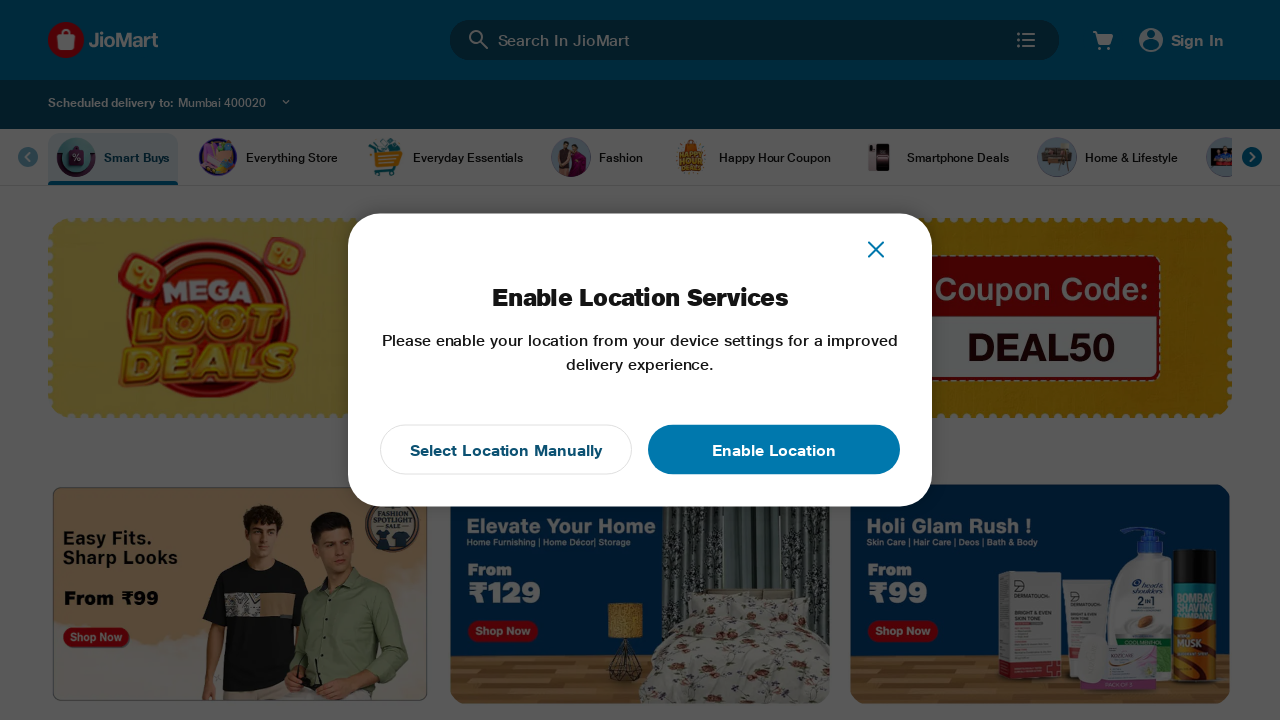

Waited 4 seconds after scrolling up by -1700 pixels
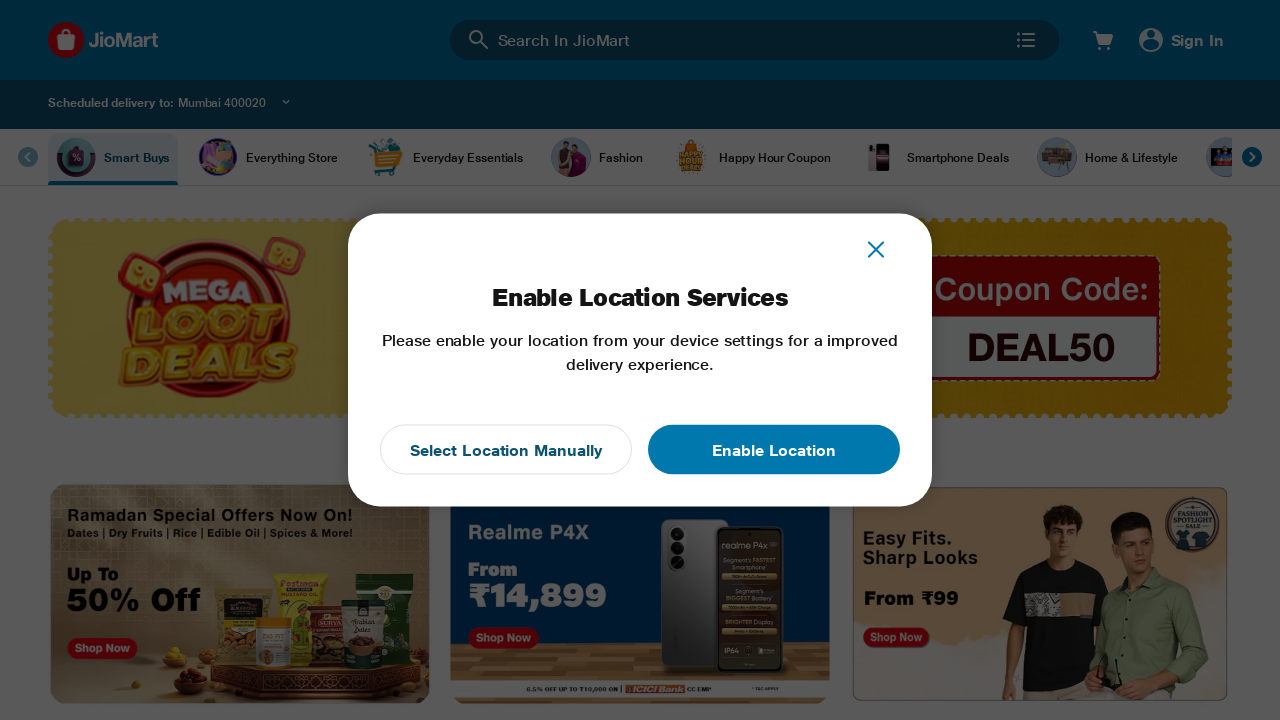

Scrolled up by -1400 pixels
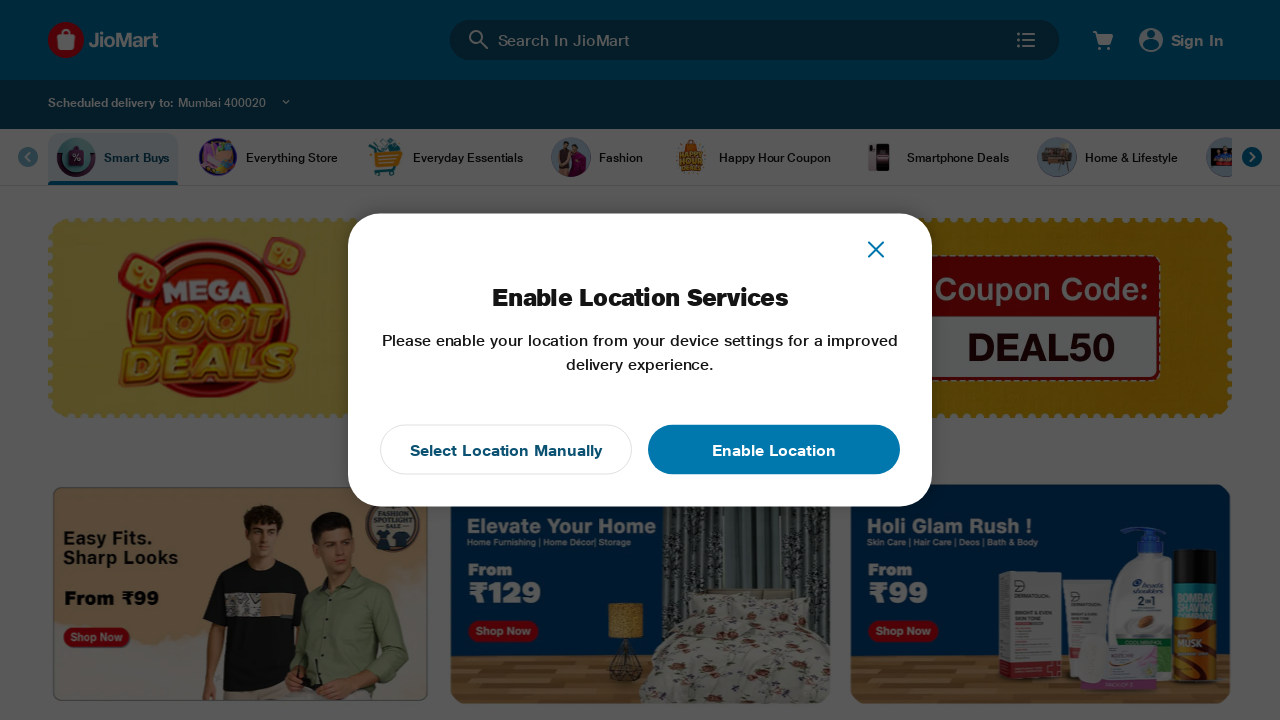

Waited 4 seconds after scrolling up by -1400 pixels
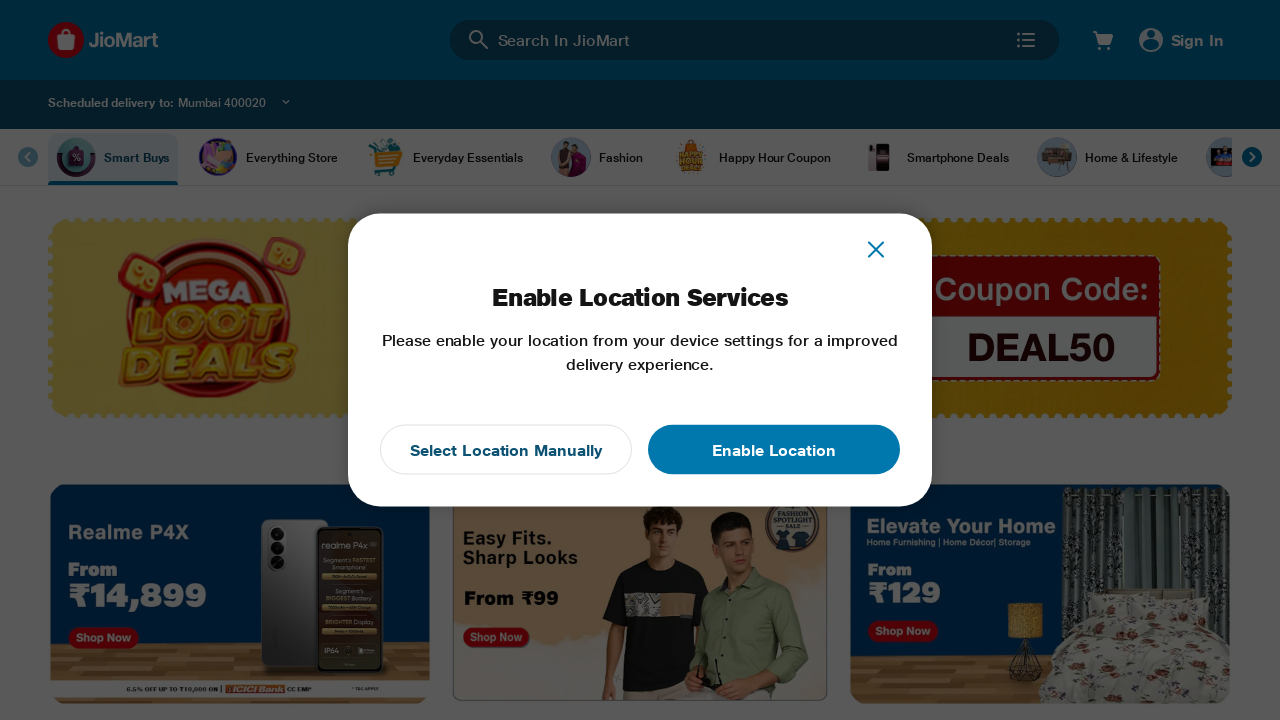

Scrolled up by -1100 pixels
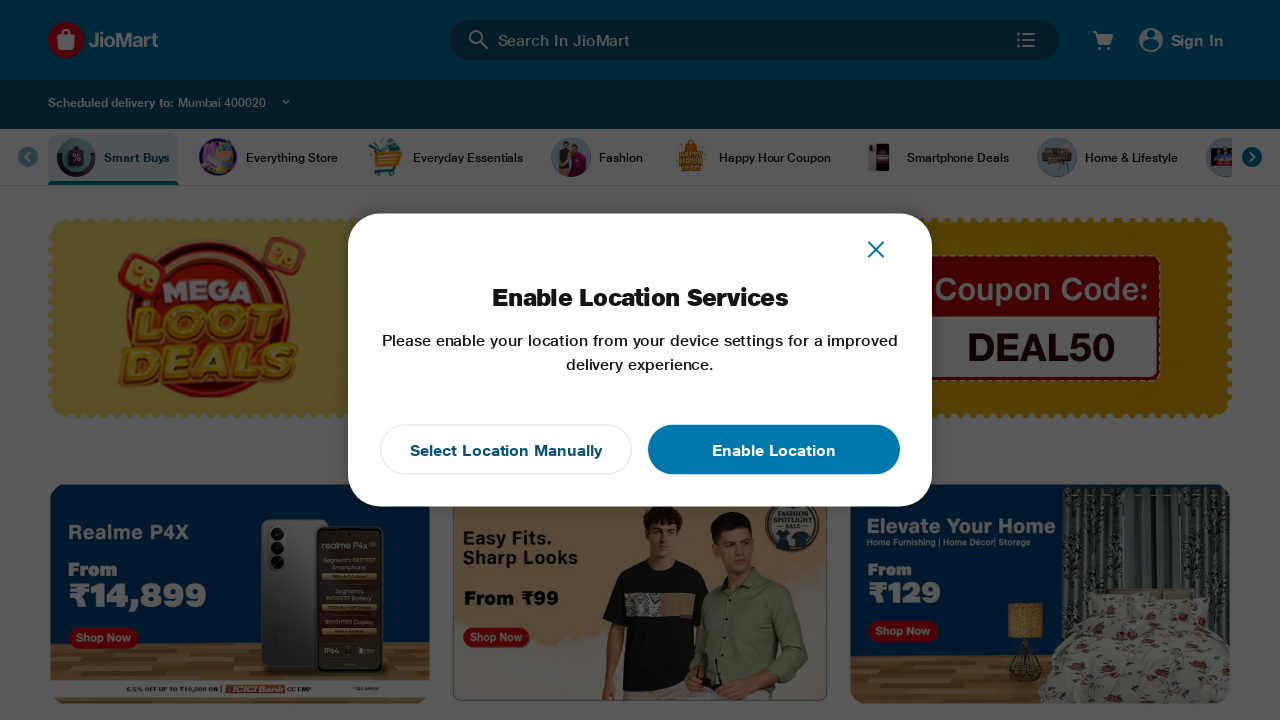

Waited 4 seconds after scrolling up by -1100 pixels
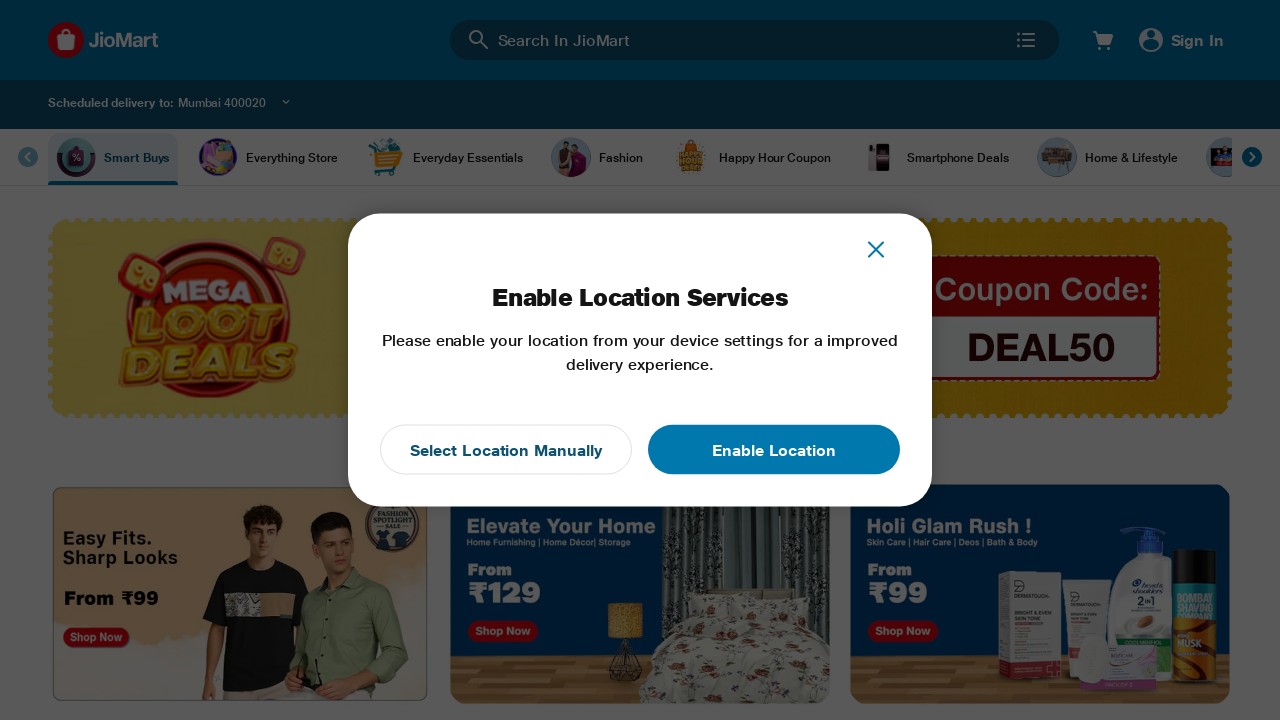

Scrolled up by -800 pixels
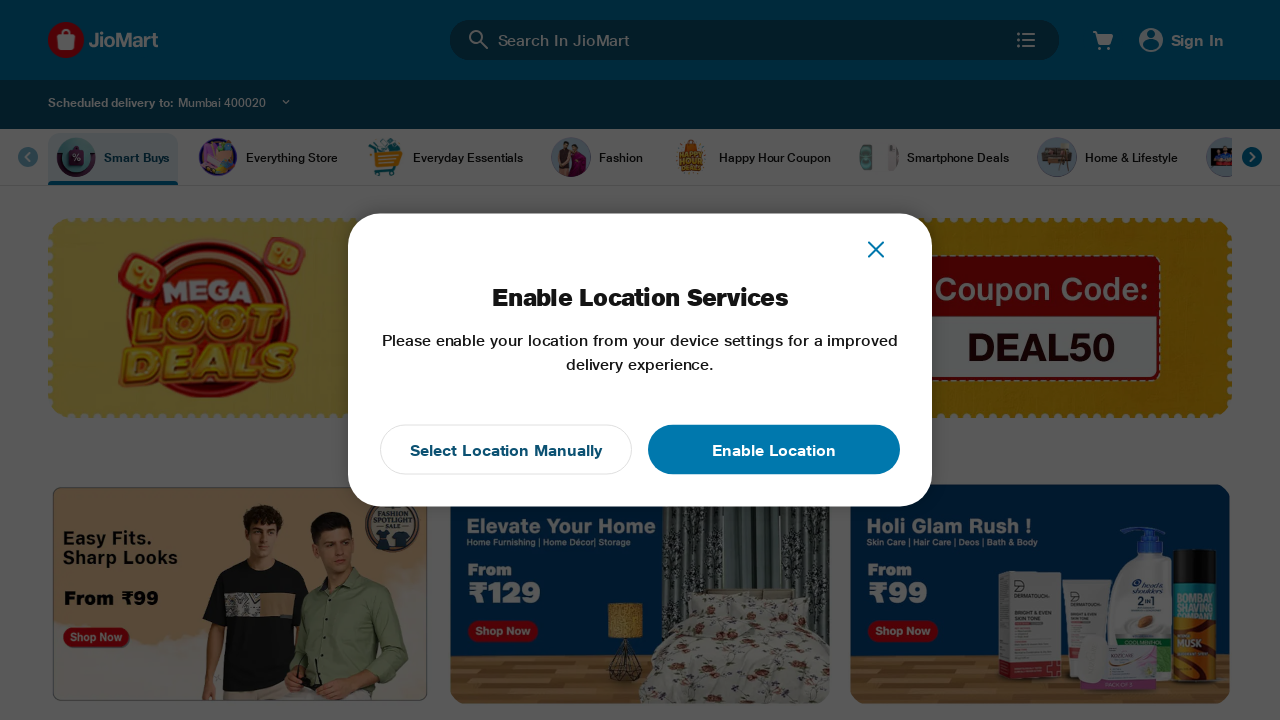

Waited 4 seconds after scrolling up by -800 pixels
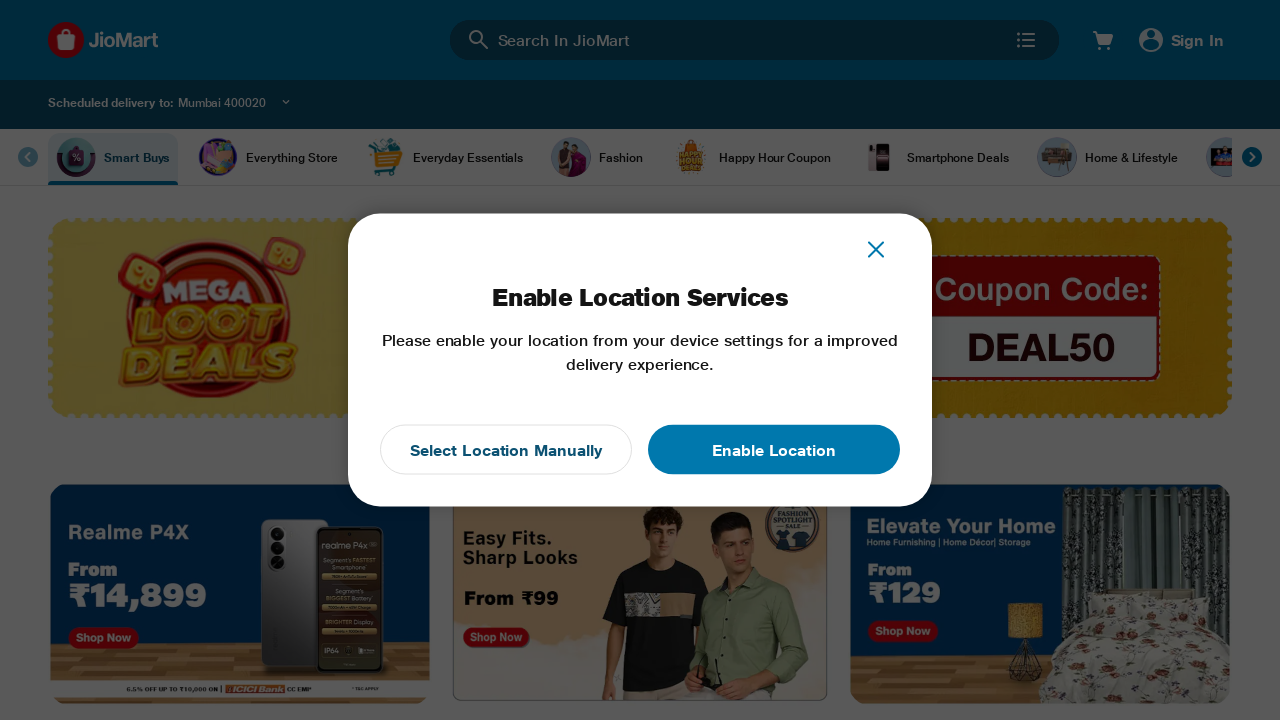

Scrolled up by -500 pixels
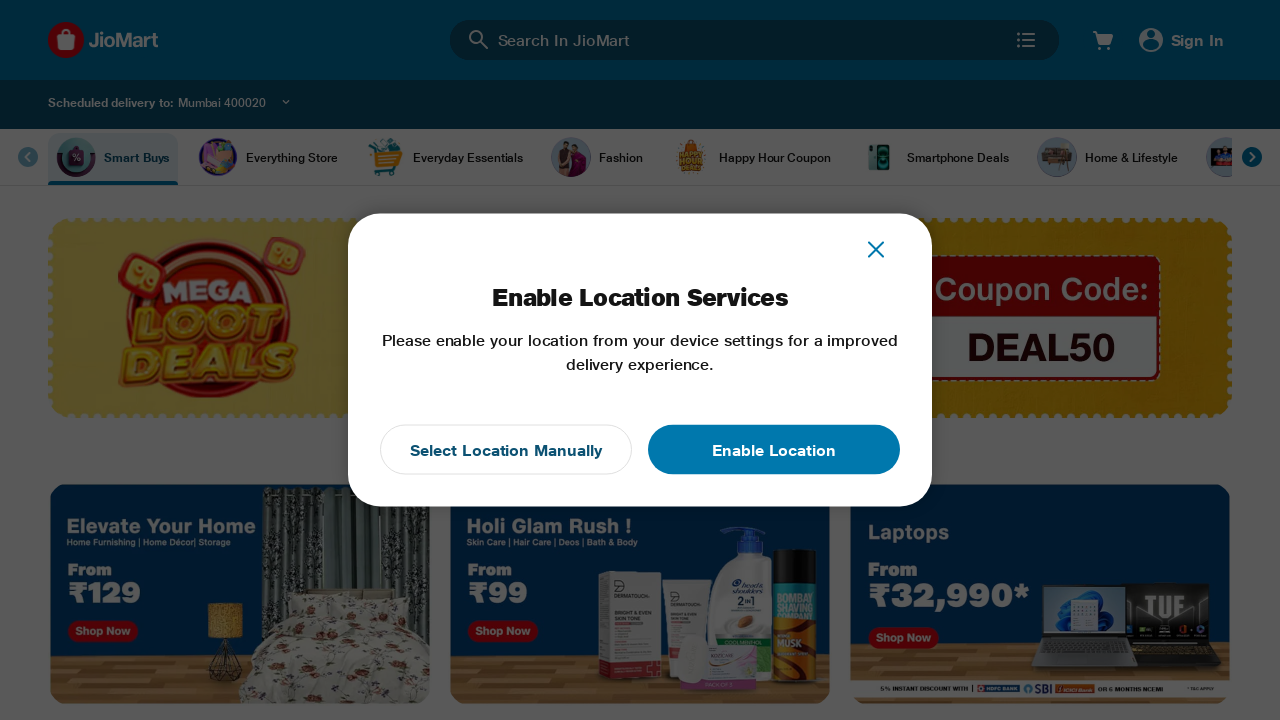

Waited 4 seconds after scrolling up by -500 pixels
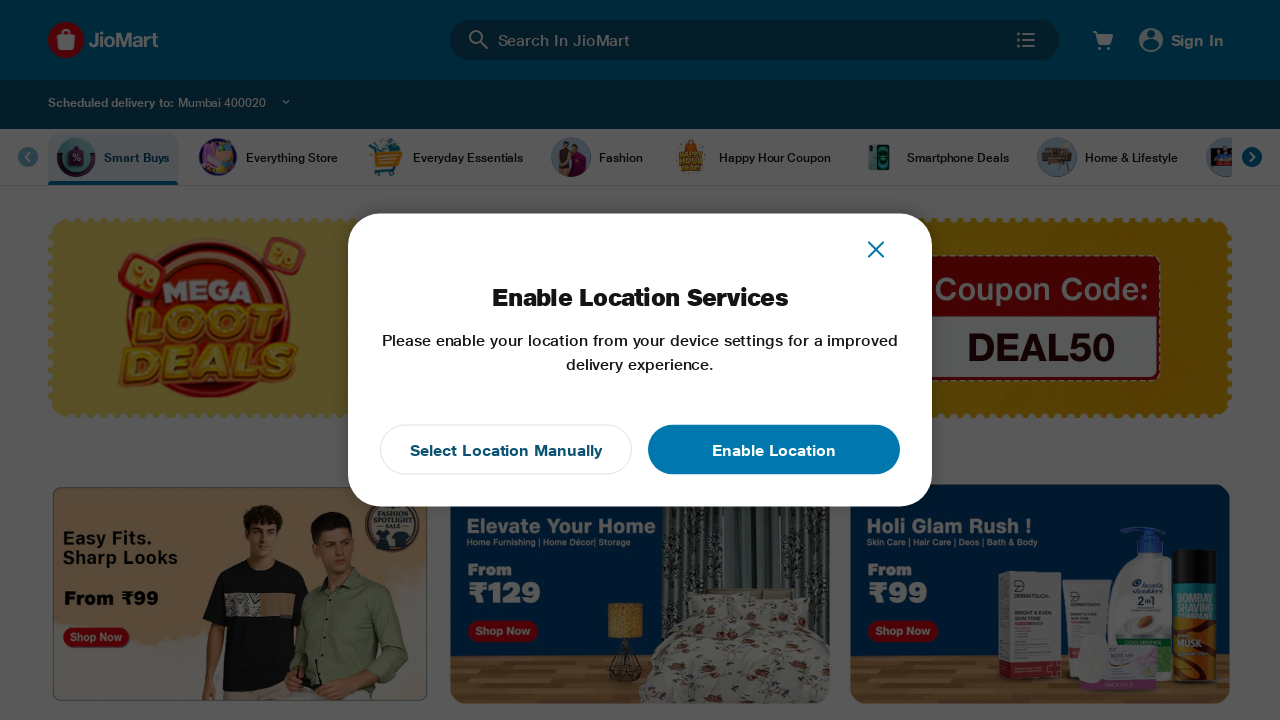

Scrolled up by -200 pixels
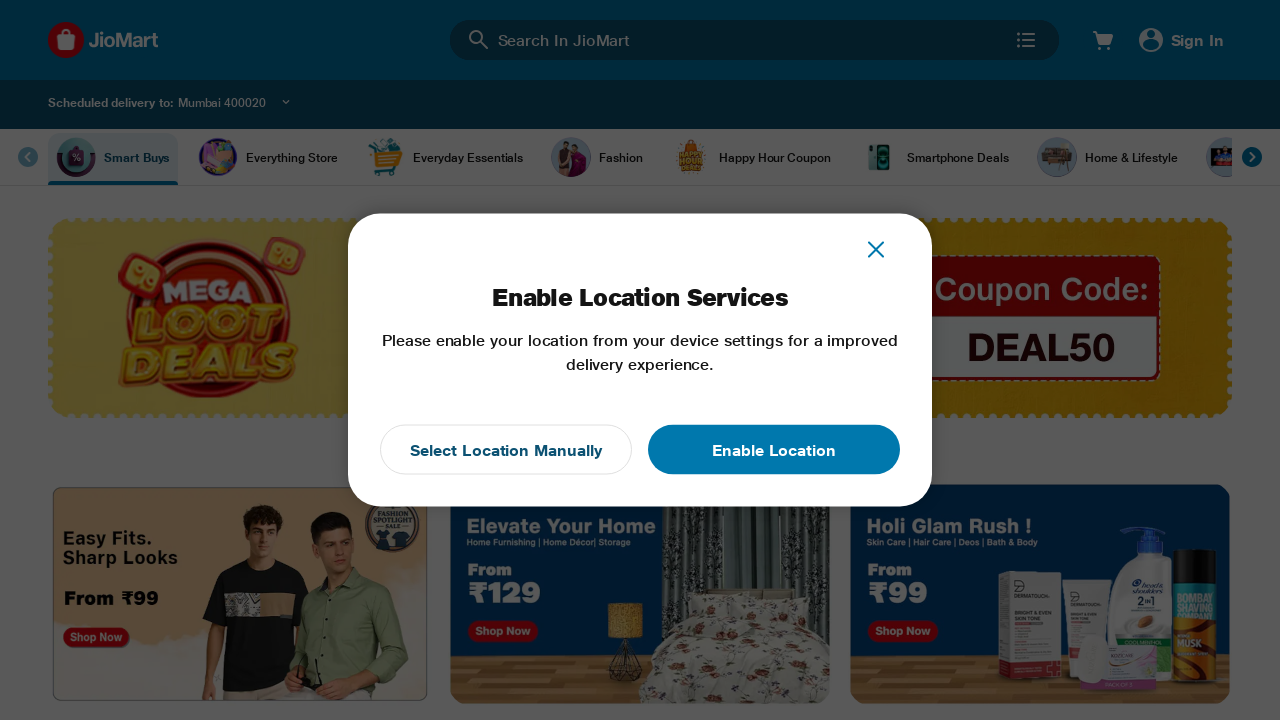

Waited 4 seconds after scrolling up by -200 pixels
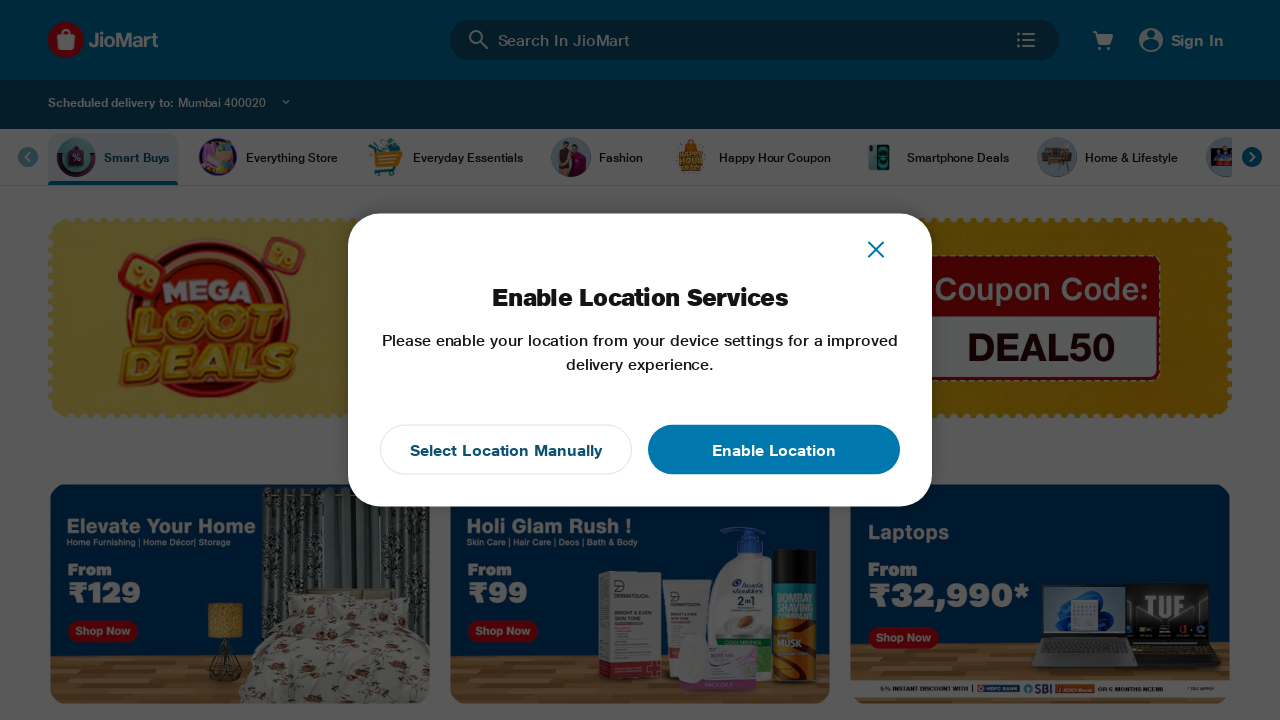

Waited 4 seconds after completing incremental upward scroll
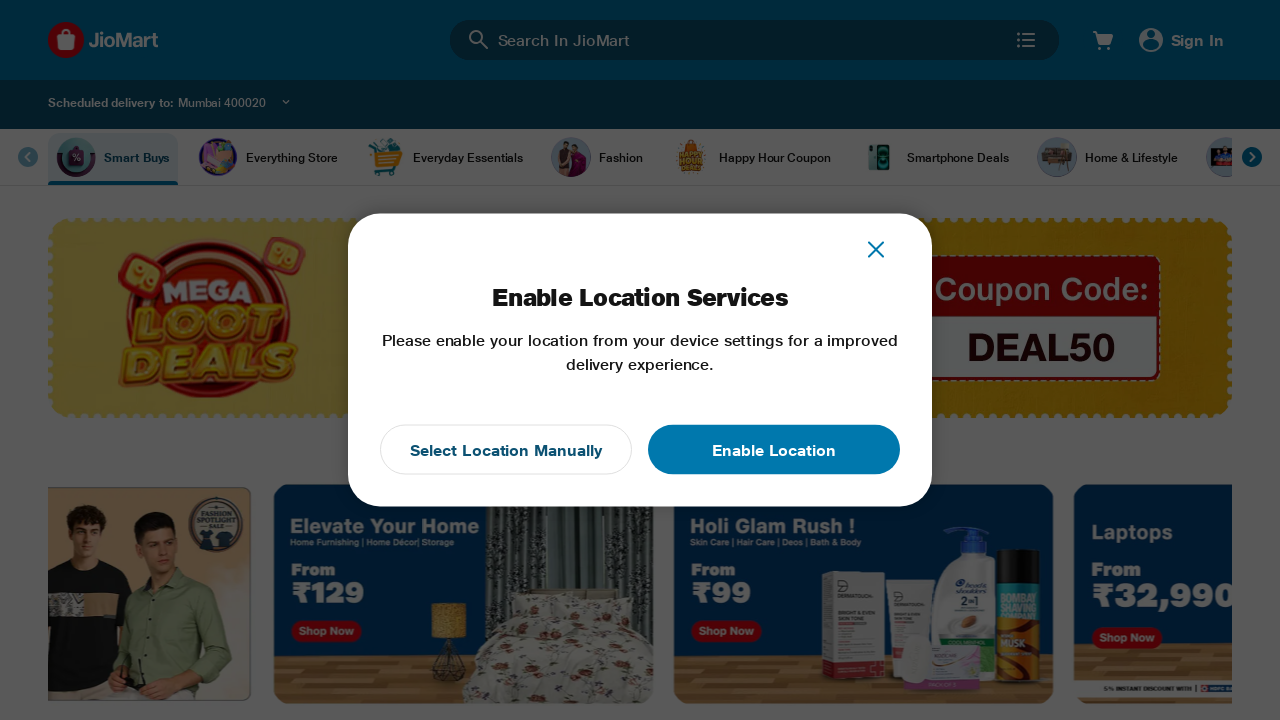

Scrolled down 5000 pixels
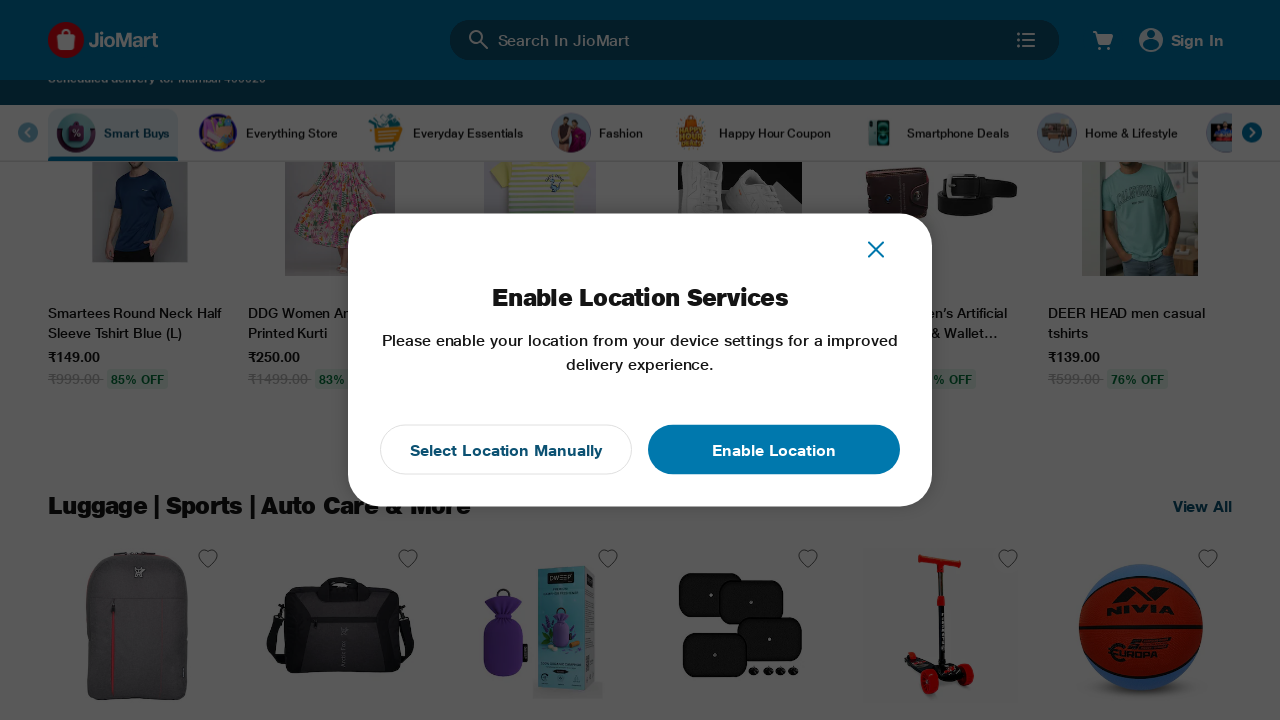

Waited 4 seconds after scrolling down 5000 pixels
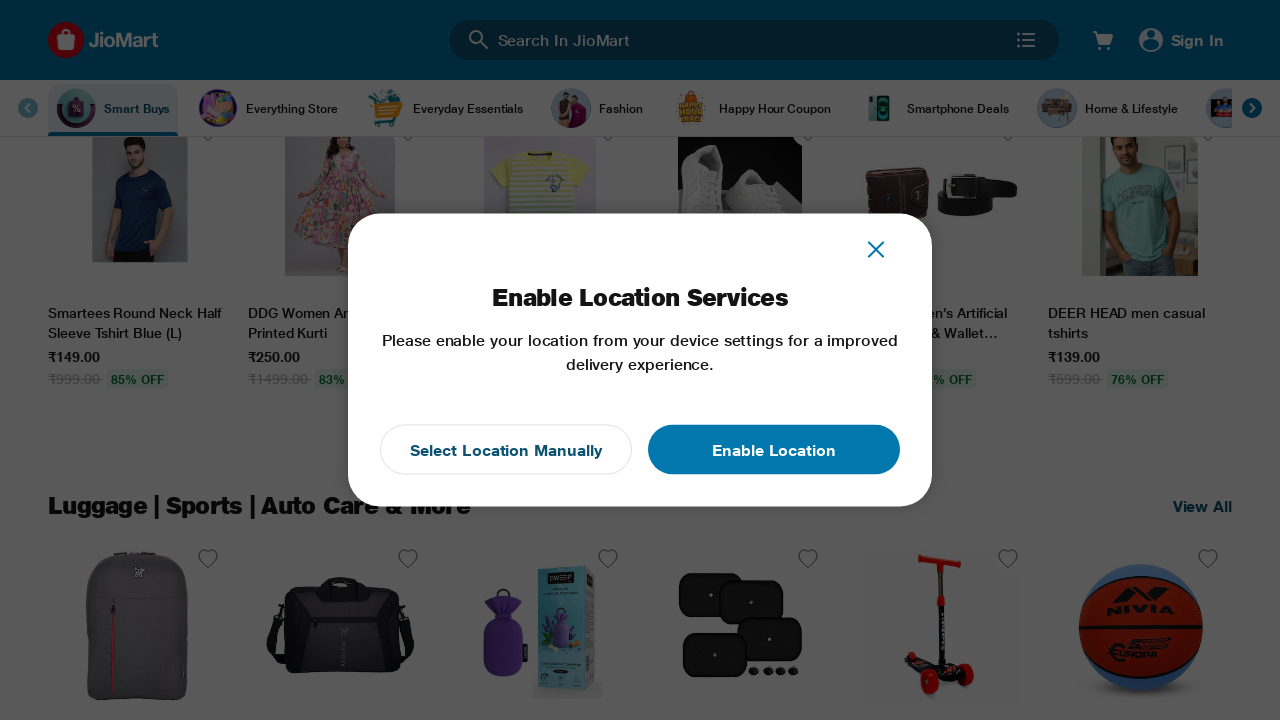

Scrolled up 5000 pixels
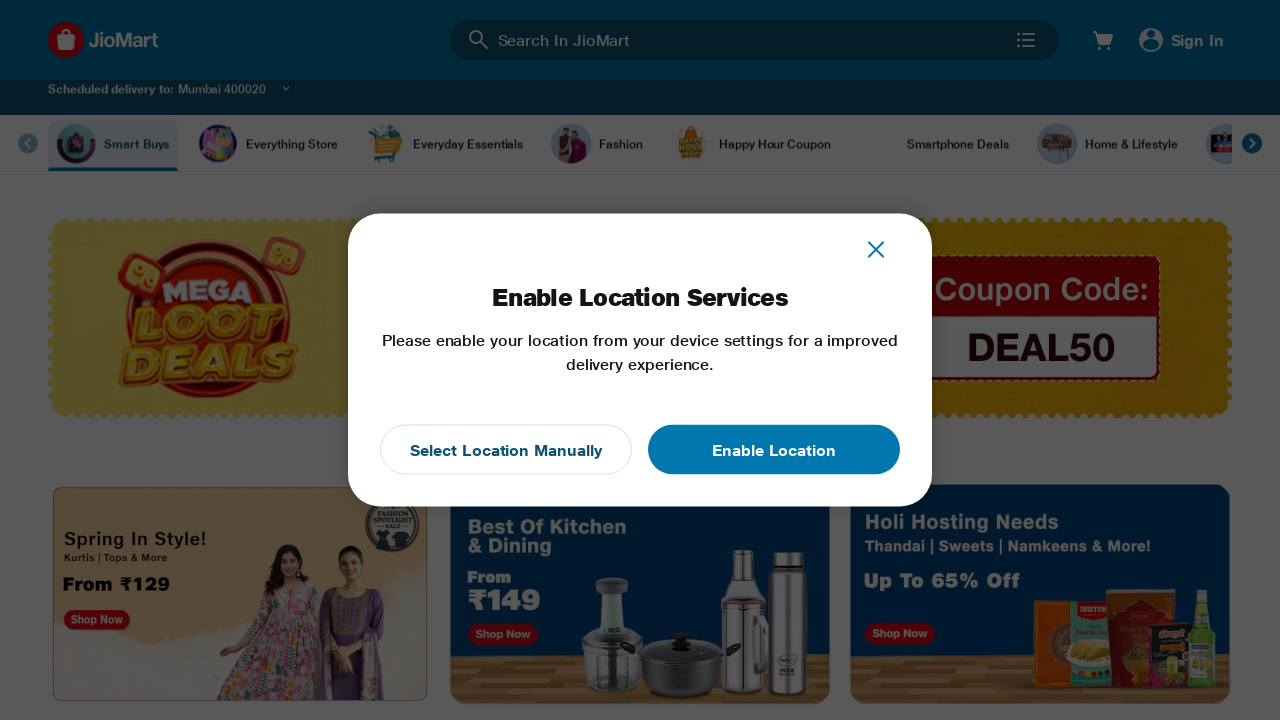

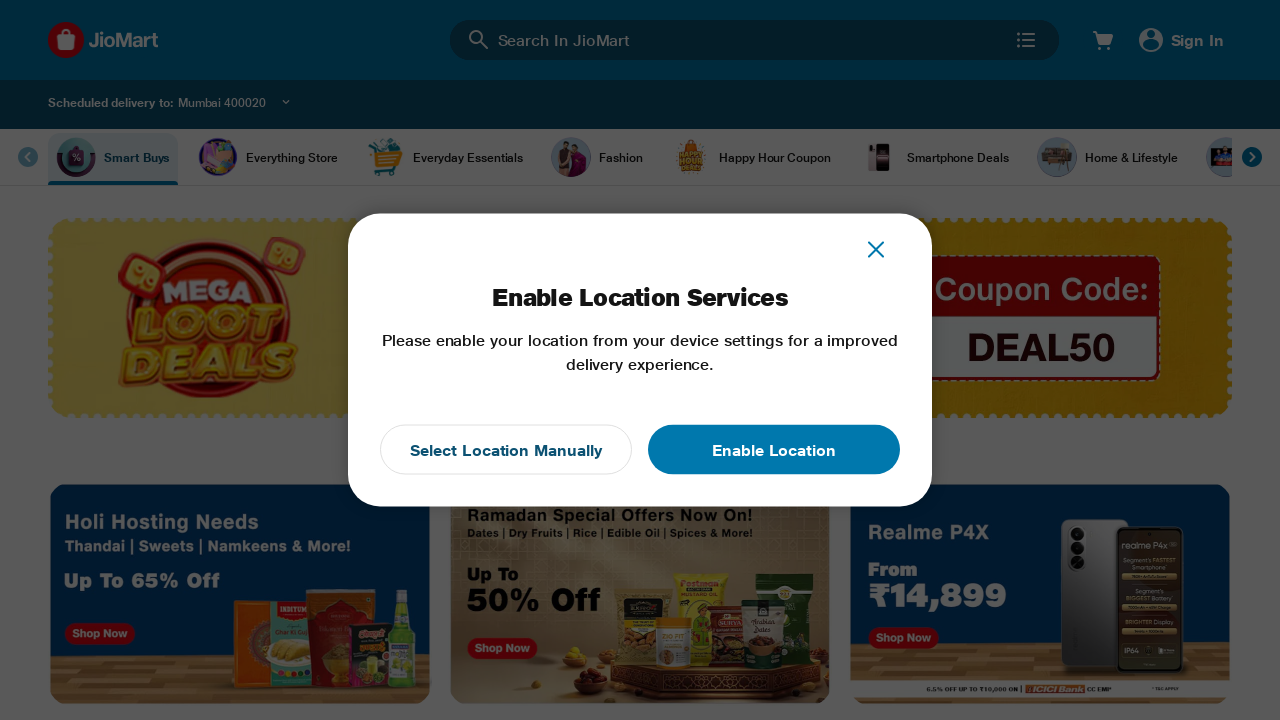